Tests navigation on a quotes website by clicking on tag links to filter quotes and verifying that quote content is displayed for each tag.

Starting URL: https://quotes.toscrape.com/

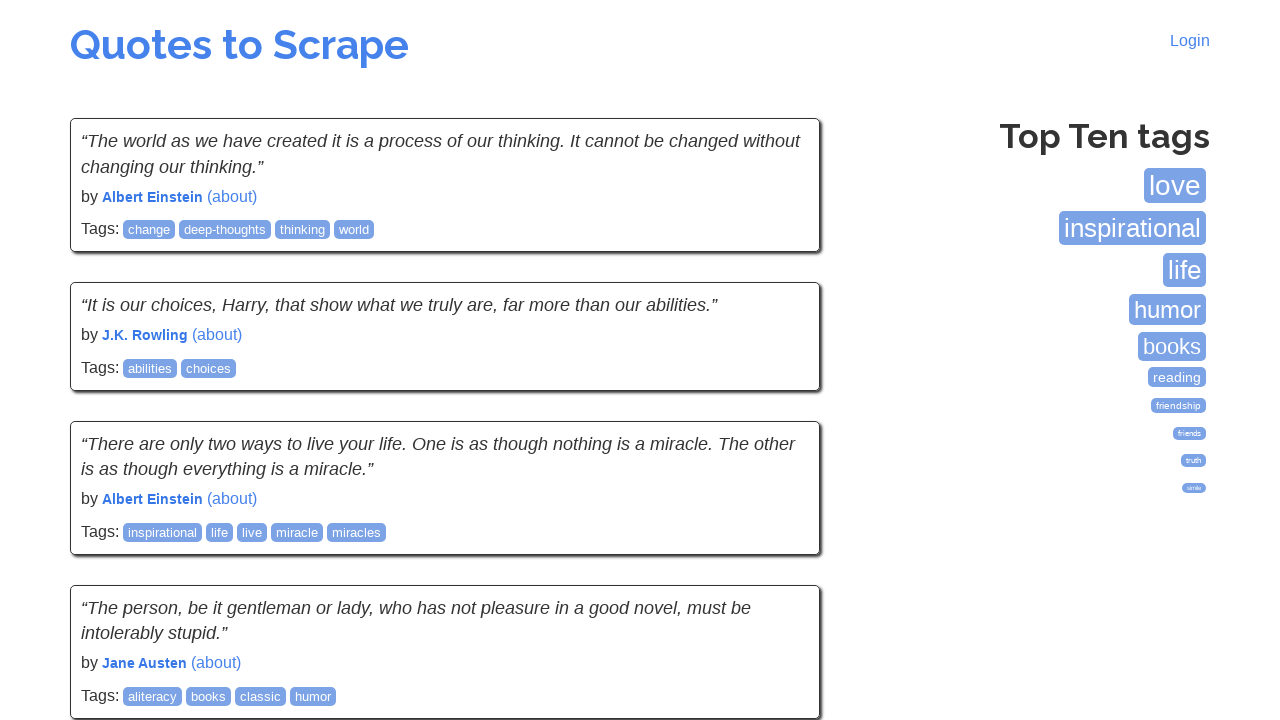

Clicked tag link 1 to filter quotes at (1175, 186) on xpath=/html/body/div[1]/div[2]/div[2]/span[1]/a
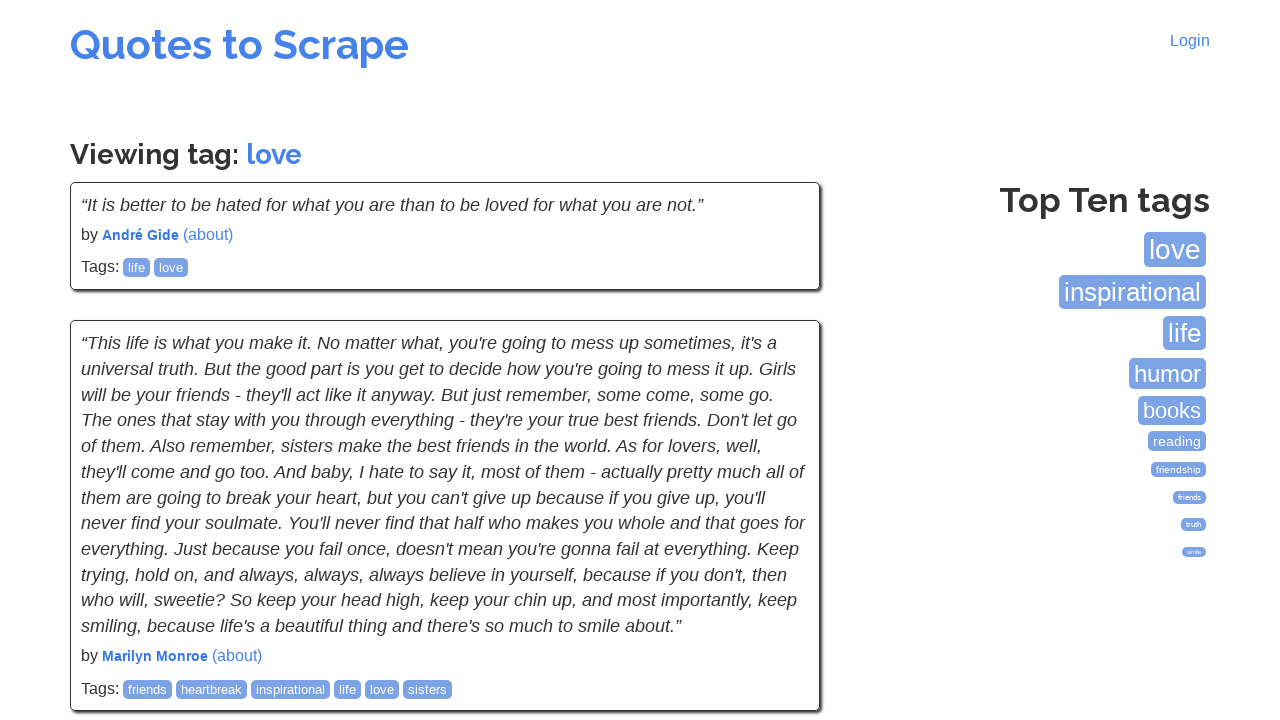

Page loaded after clicking tag 1
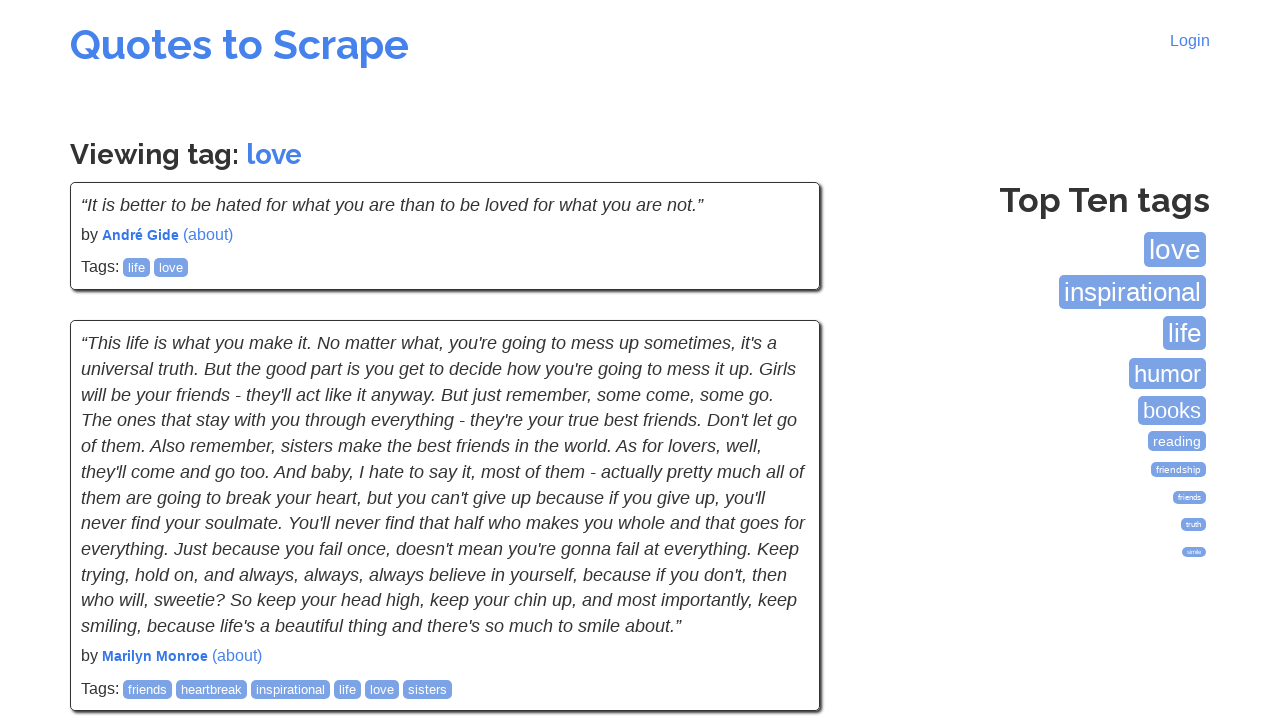

Quote content verified for tag 1
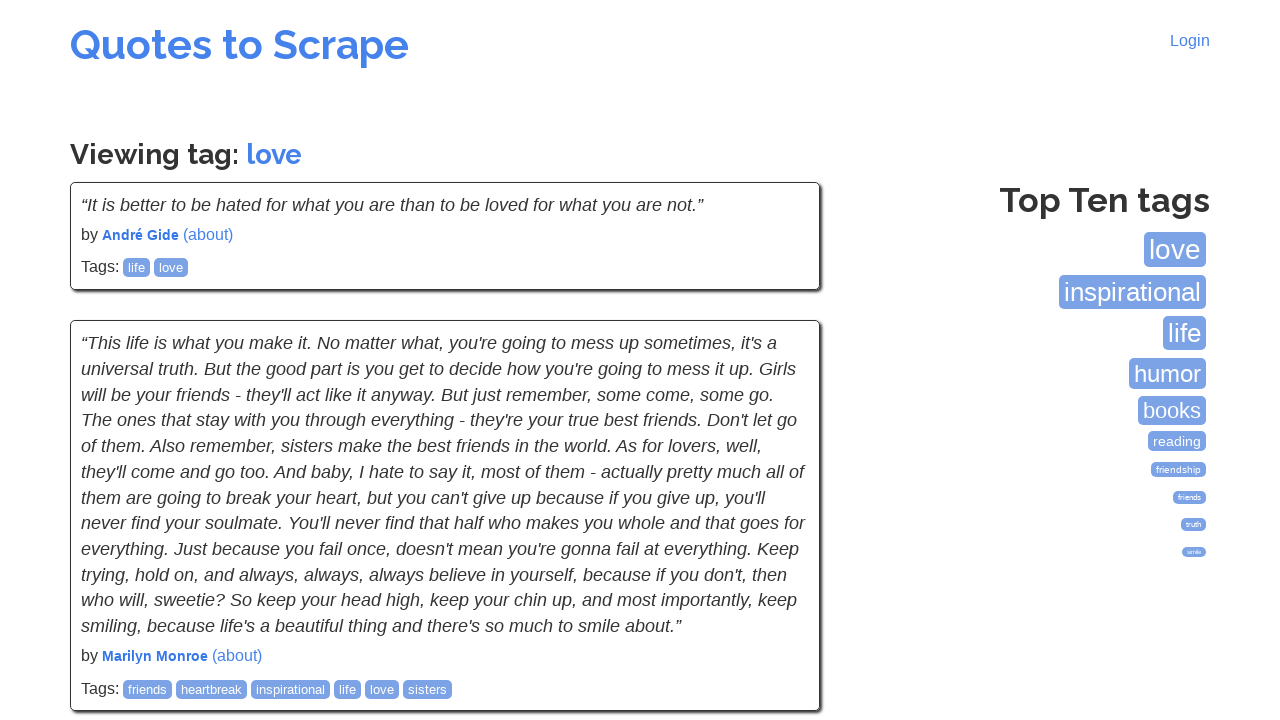

Navigated back to main quotes page
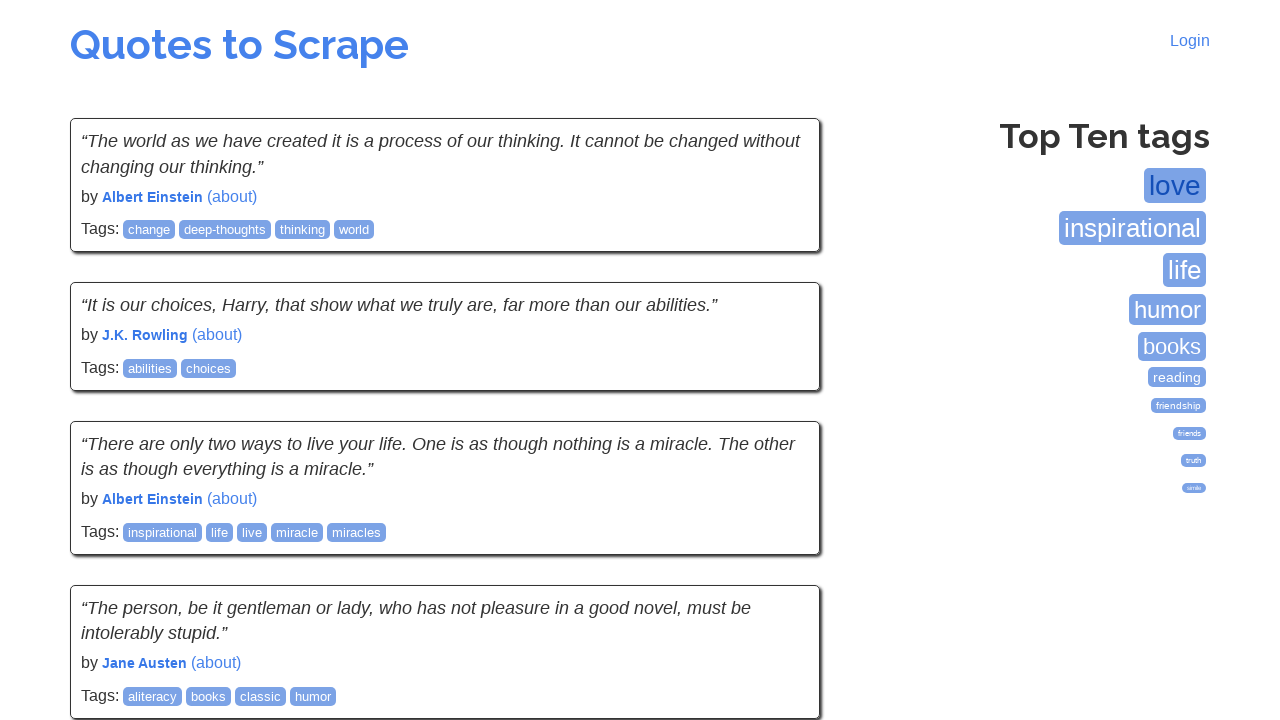

Main page loaded and ready for next tag selection
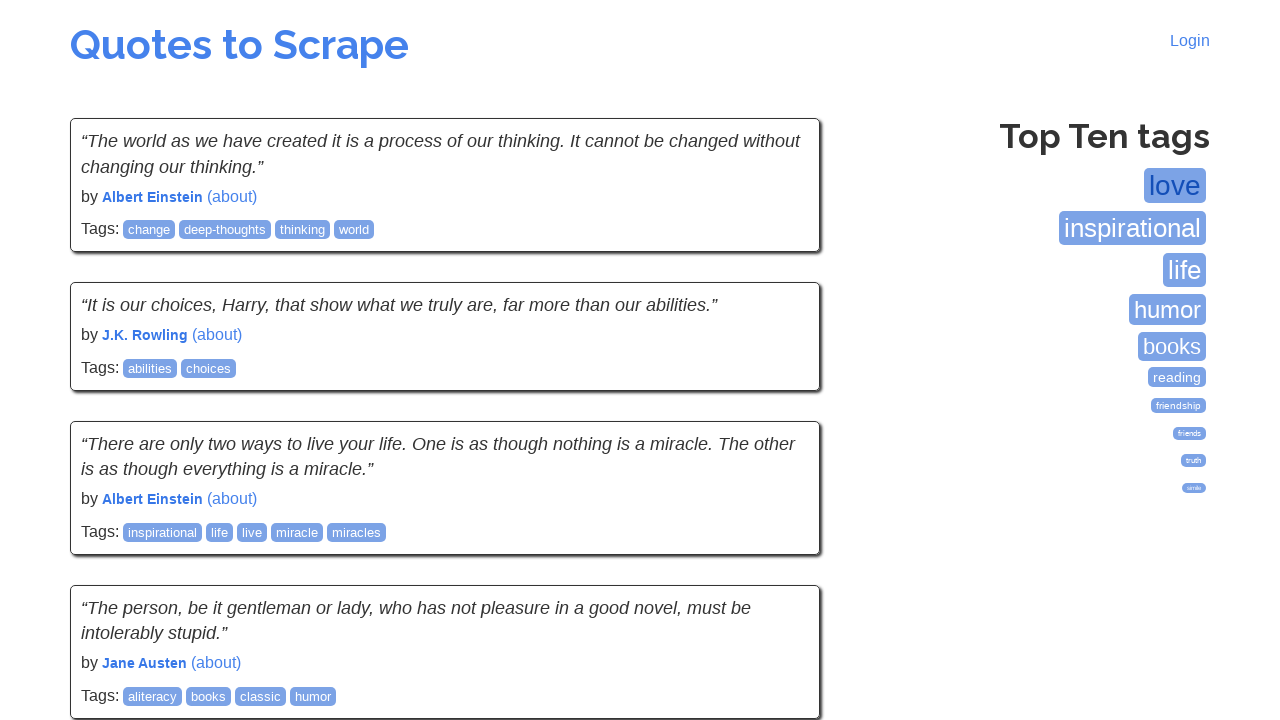

Clicked tag link 2 to filter quotes at (1132, 228) on xpath=/html/body/div[1]/div[2]/div[2]/span[2]/a
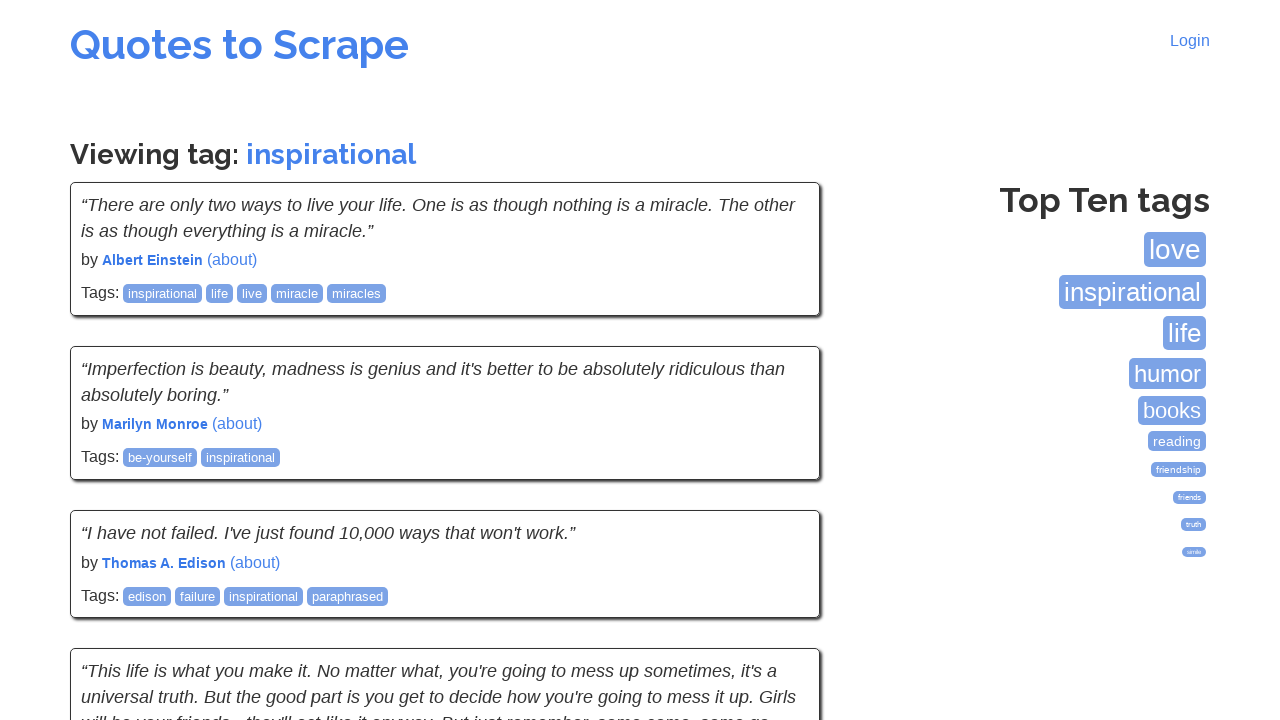

Page loaded after clicking tag 2
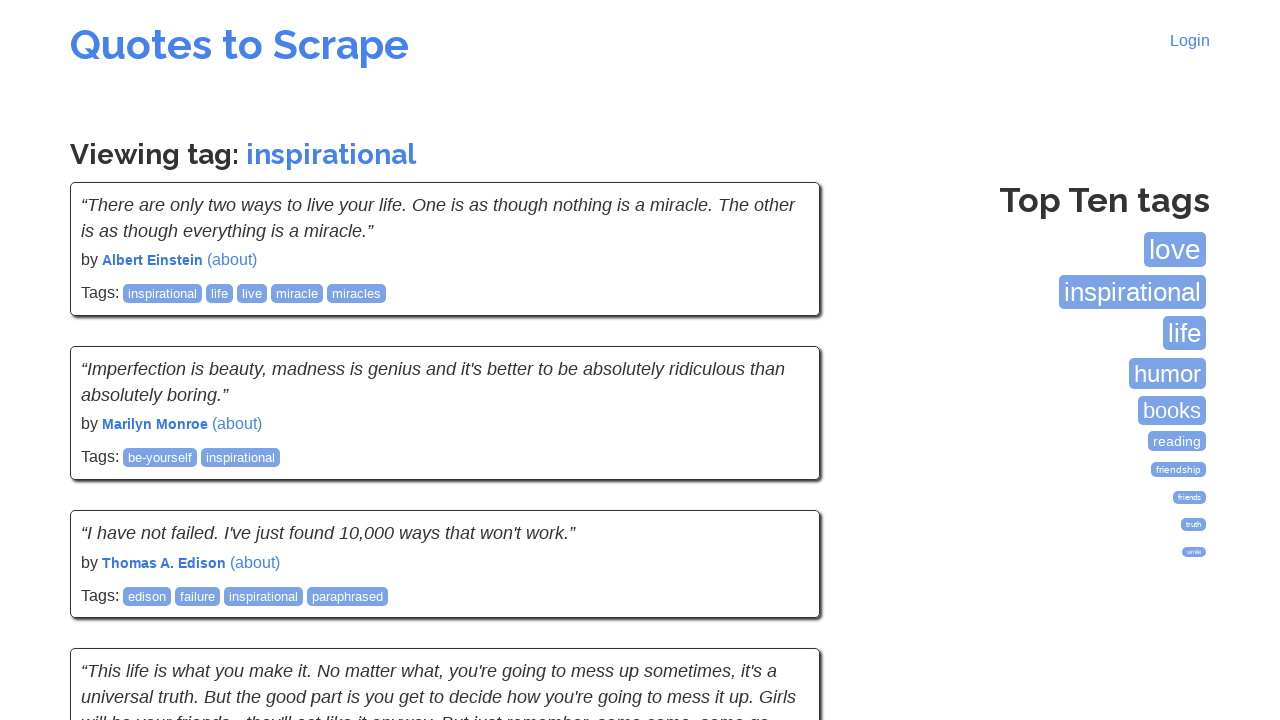

Quote content verified for tag 2
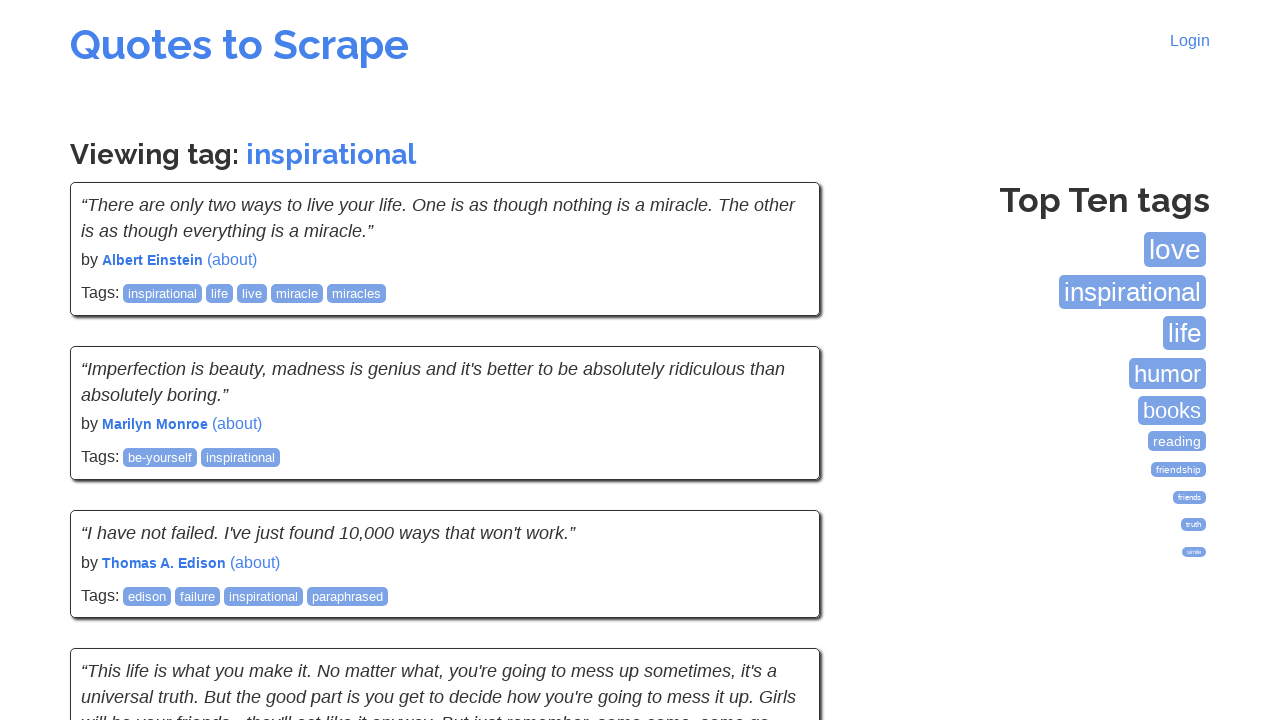

Navigated back to main quotes page
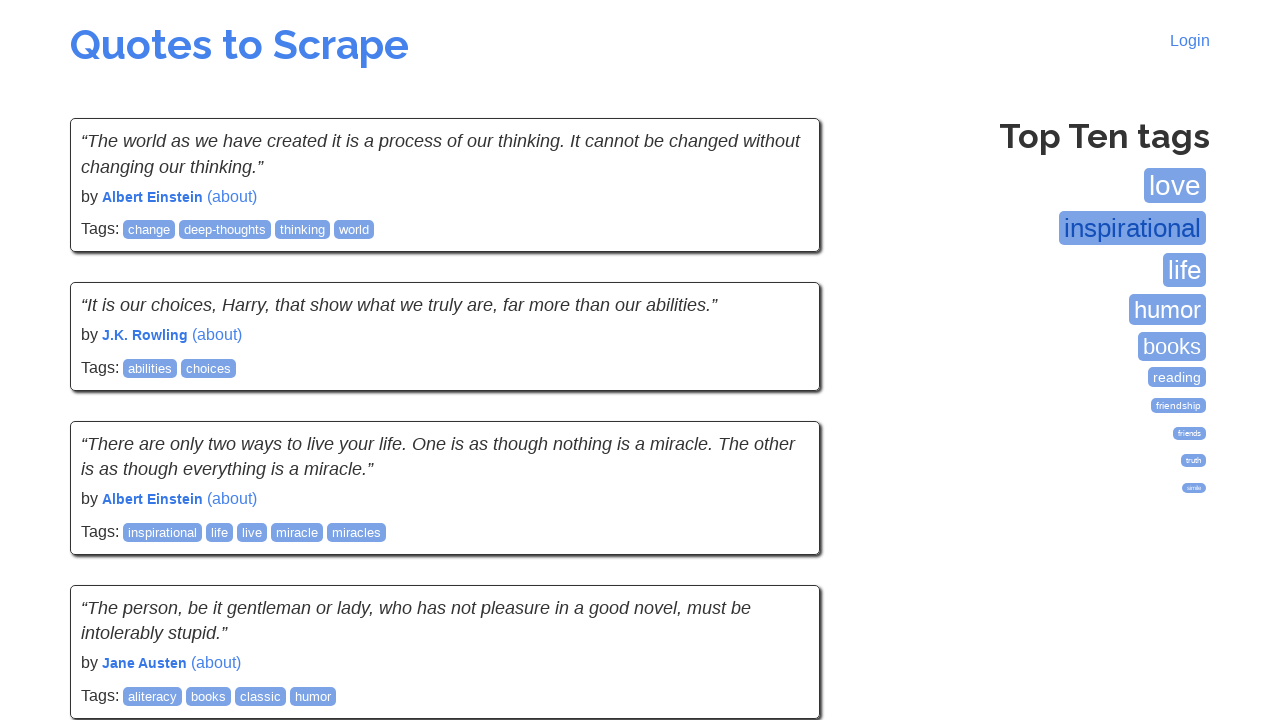

Main page loaded and ready for next tag selection
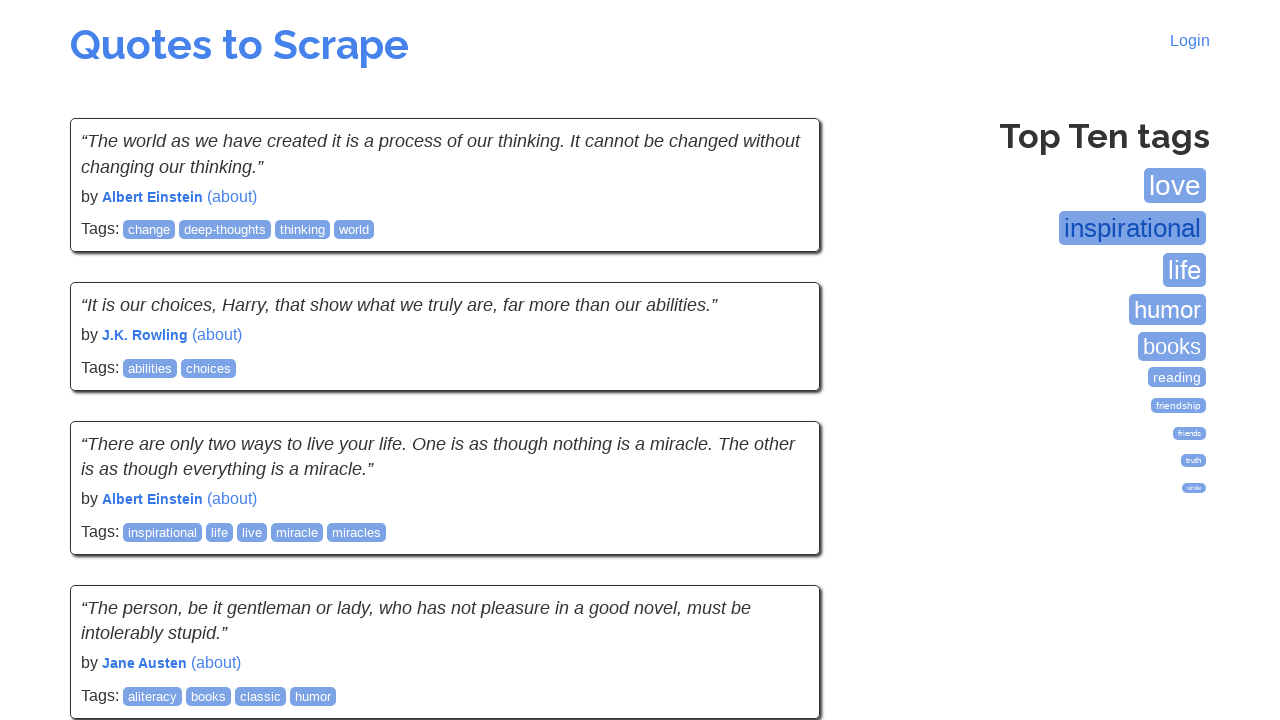

Clicked tag link 3 to filter quotes at (1184, 270) on xpath=/html/body/div[1]/div[2]/div[2]/span[3]/a
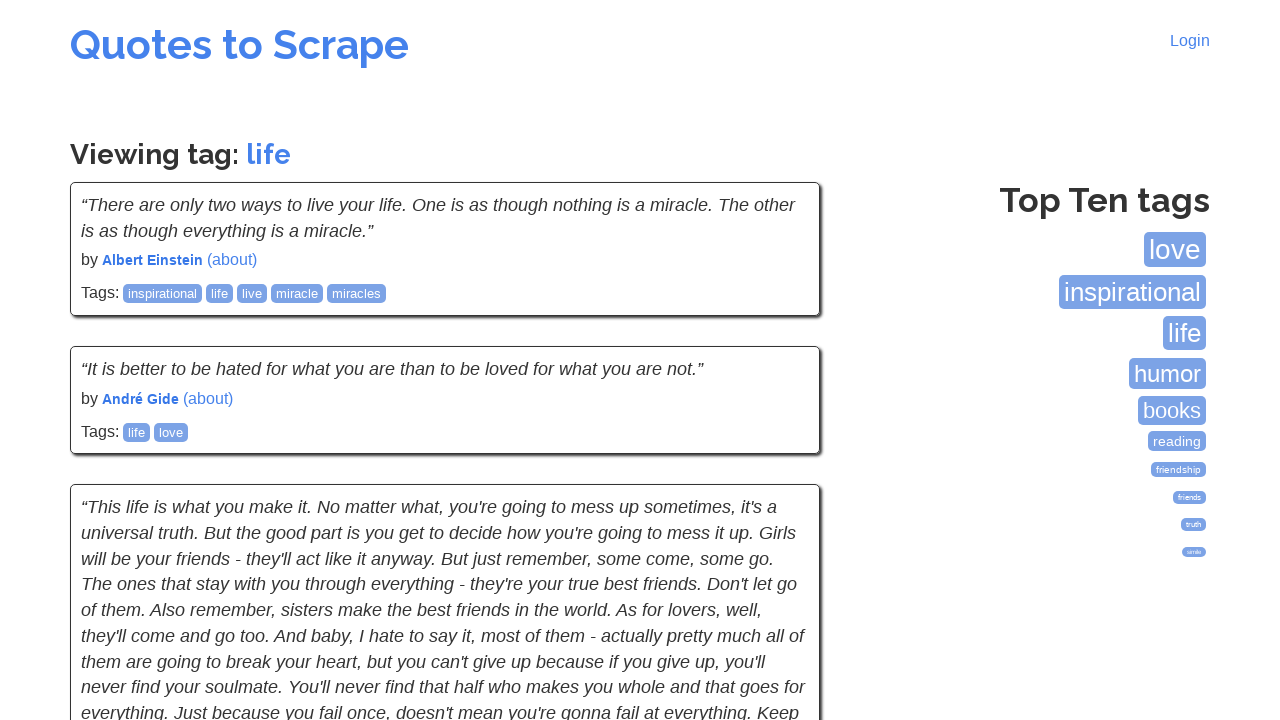

Page loaded after clicking tag 3
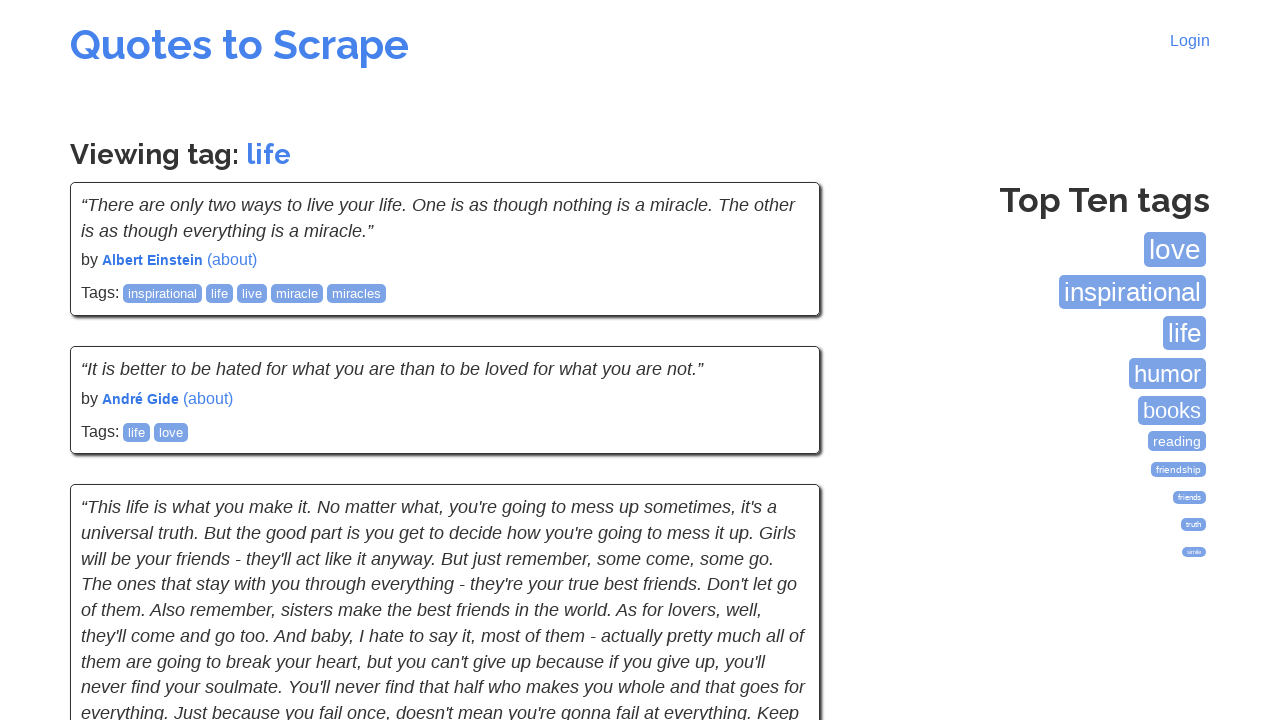

Quote content verified for tag 3
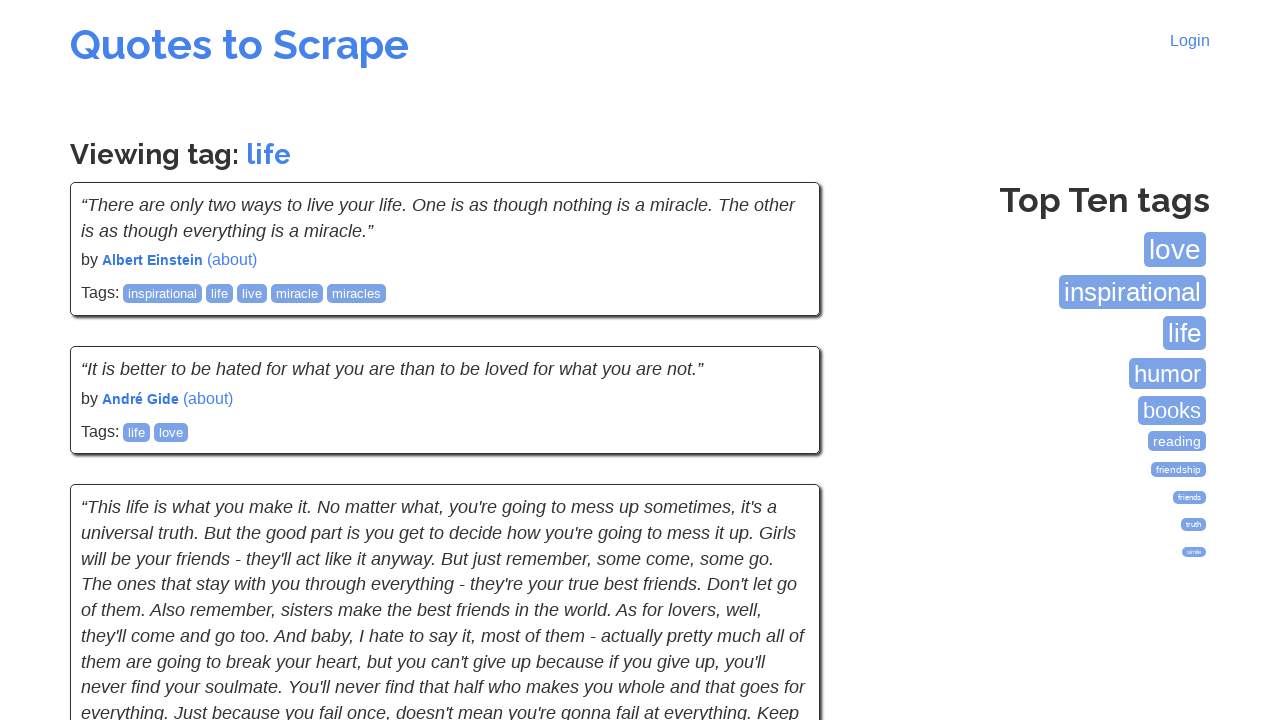

Navigated back to main quotes page
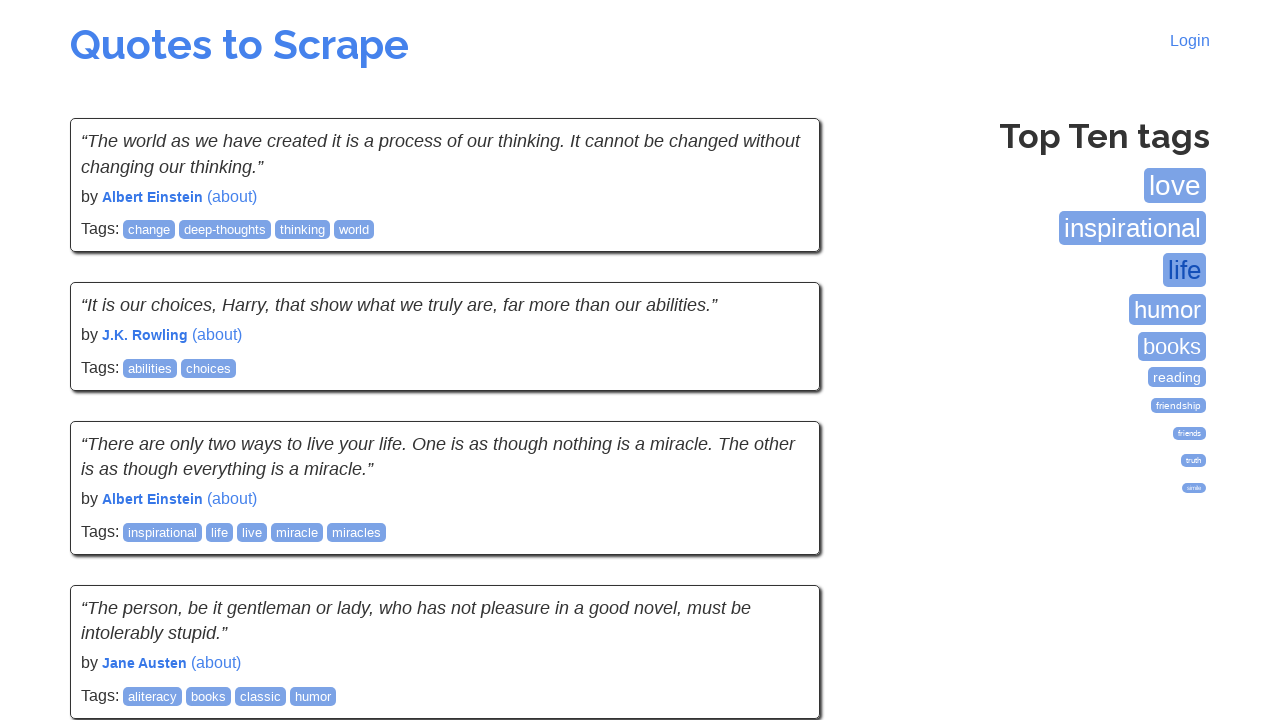

Main page loaded and ready for next tag selection
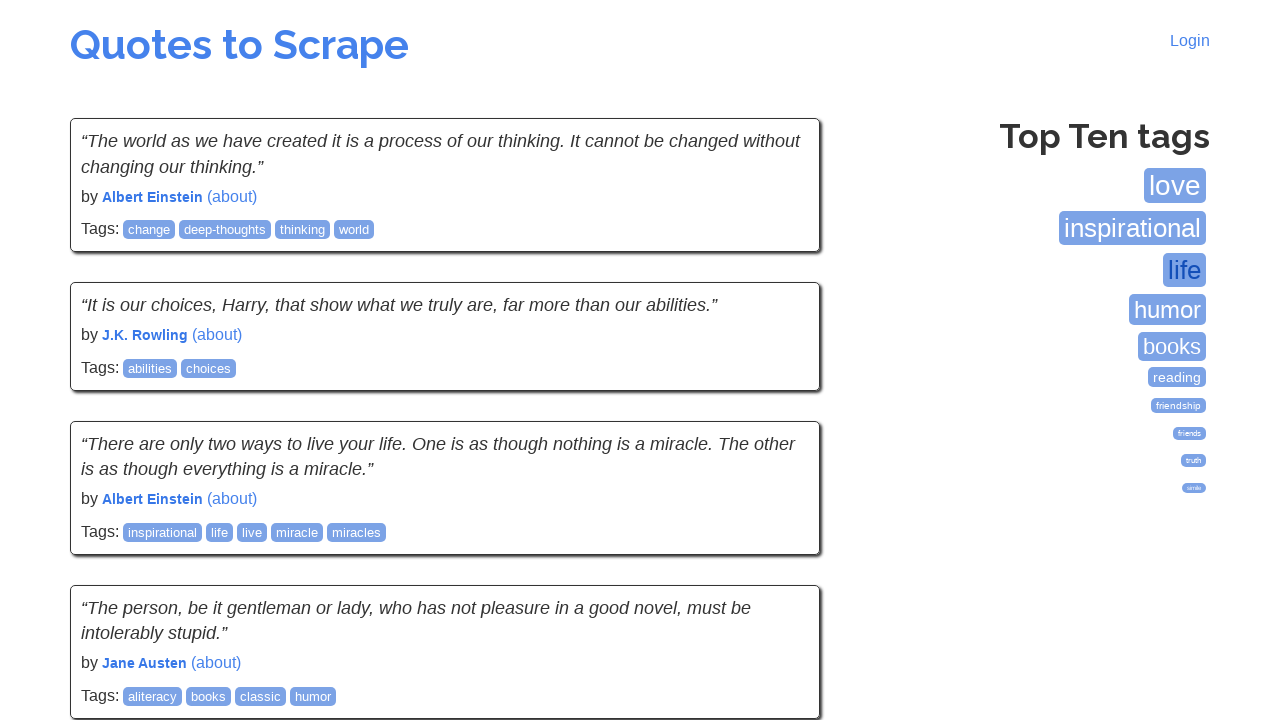

Clicked tag link 4 to filter quotes at (1168, 309) on xpath=/html/body/div[1]/div[2]/div[2]/span[4]/a
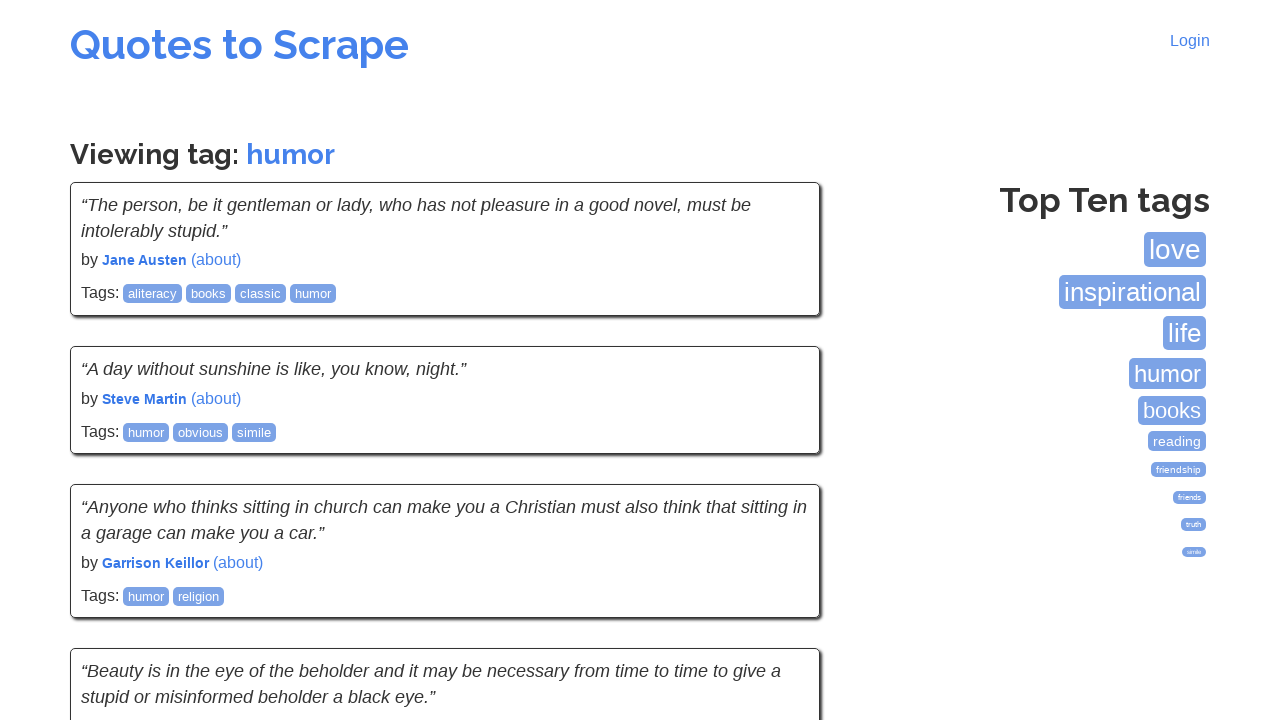

Page loaded after clicking tag 4
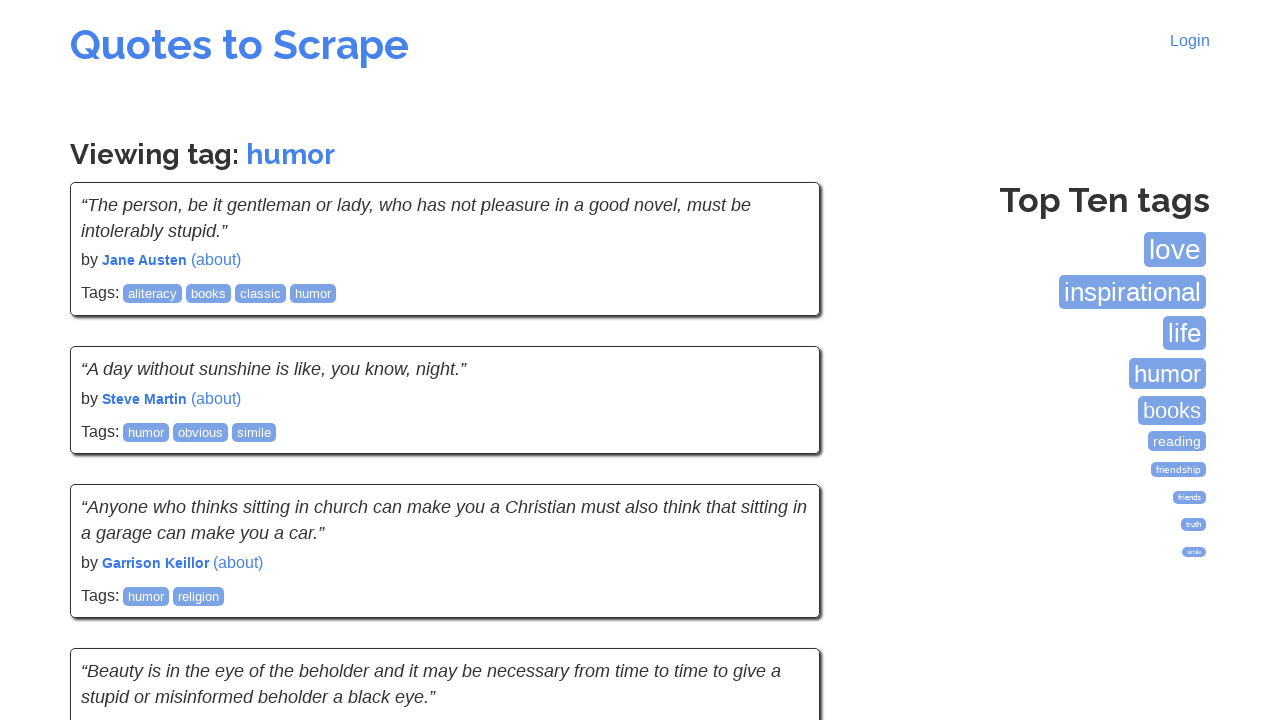

Quote content verified for tag 4
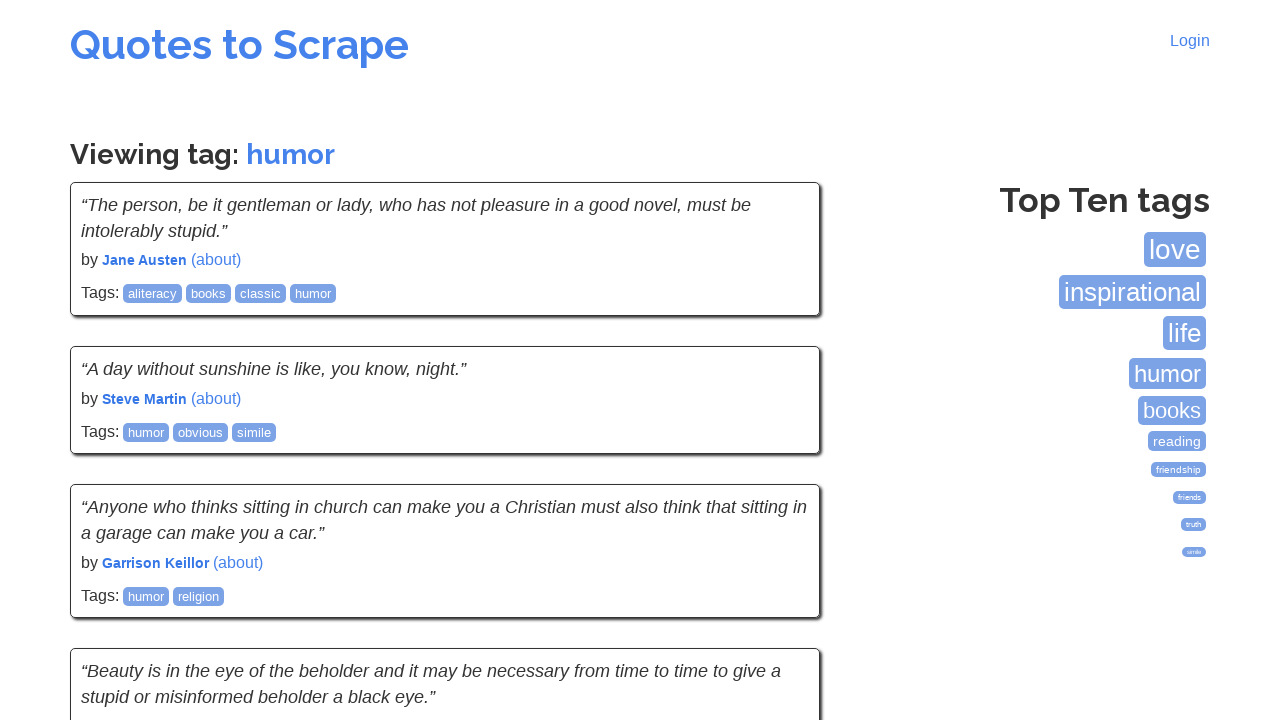

Navigated back to main quotes page
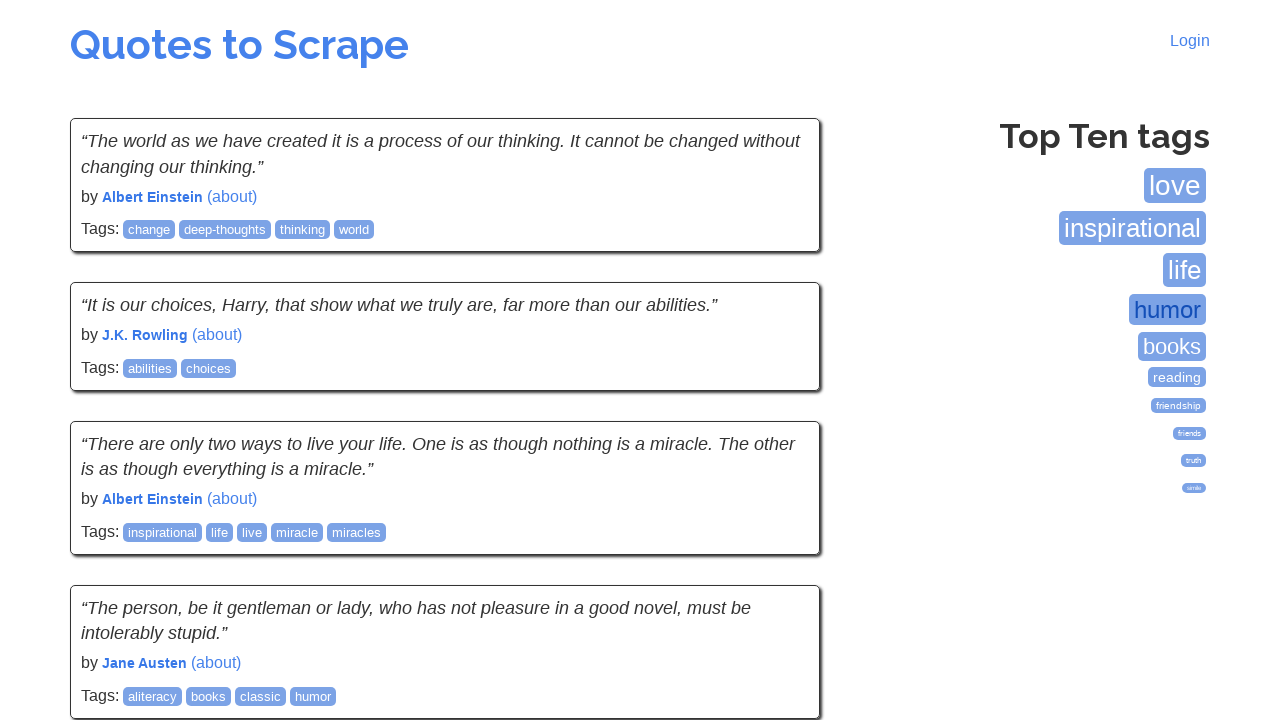

Main page loaded and ready for next tag selection
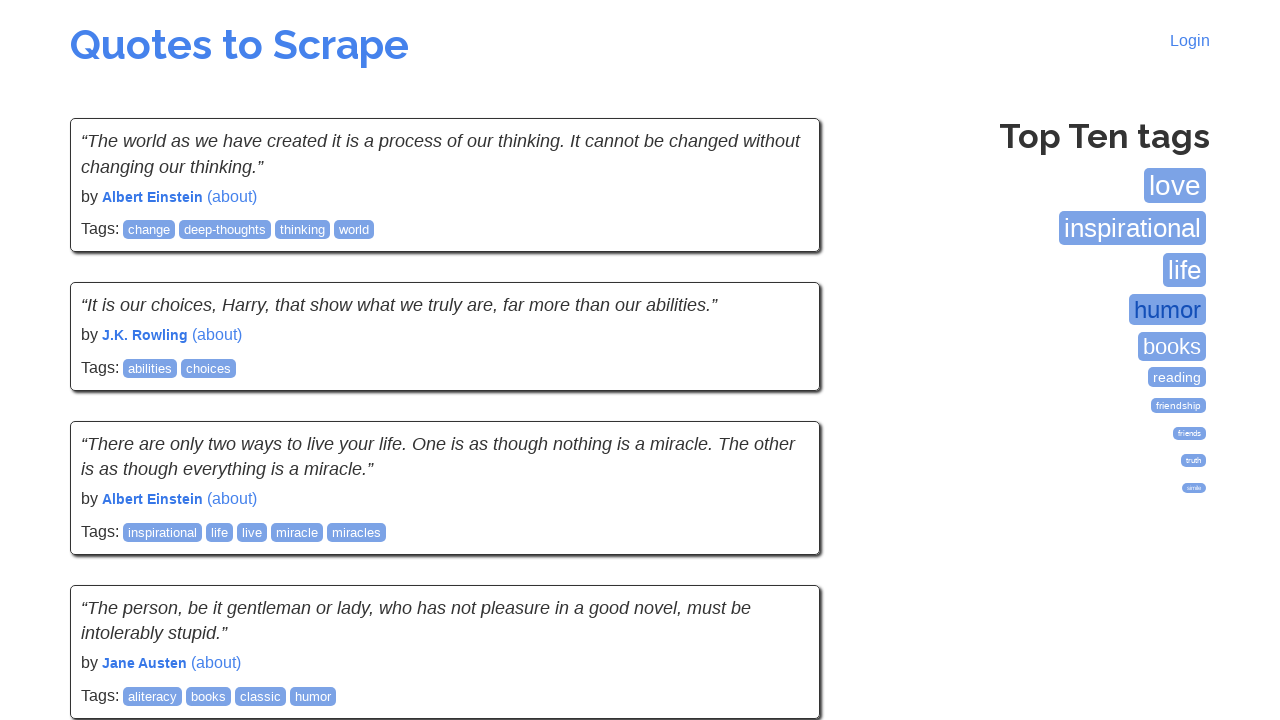

Clicked tag link 5 to filter quotes at (1172, 347) on xpath=/html/body/div[1]/div[2]/div[2]/span[5]/a
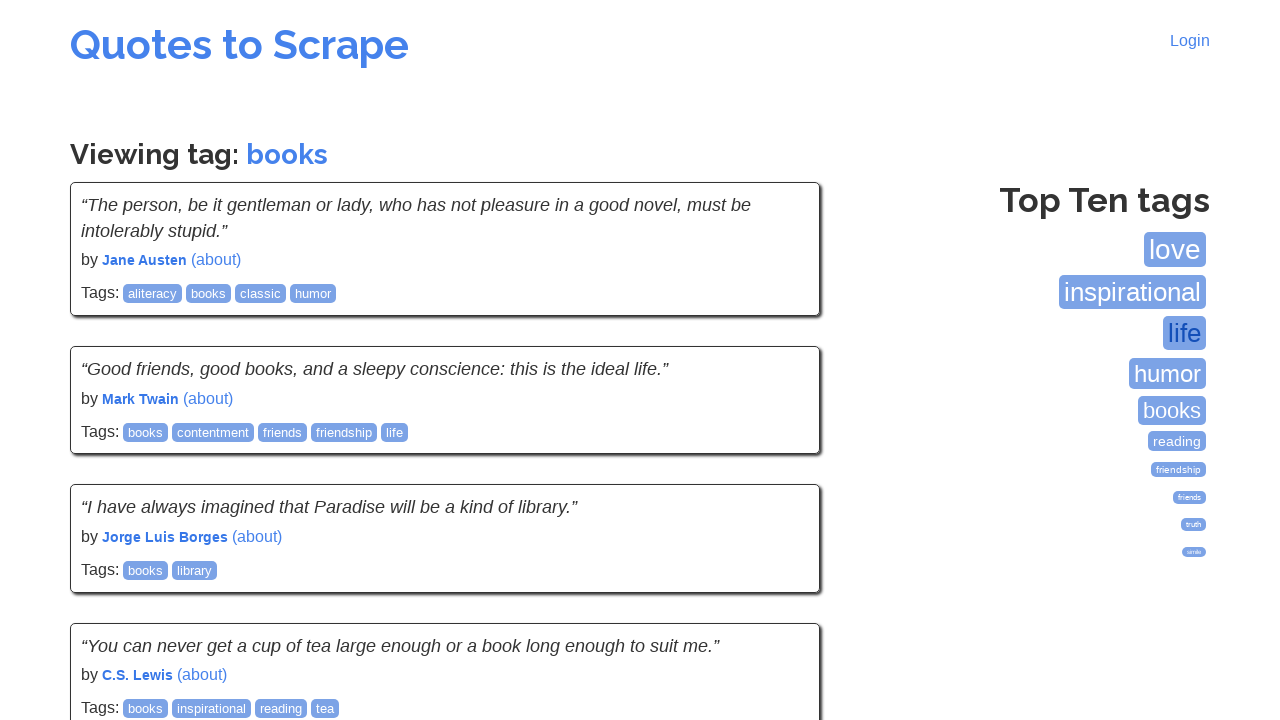

Page loaded after clicking tag 5
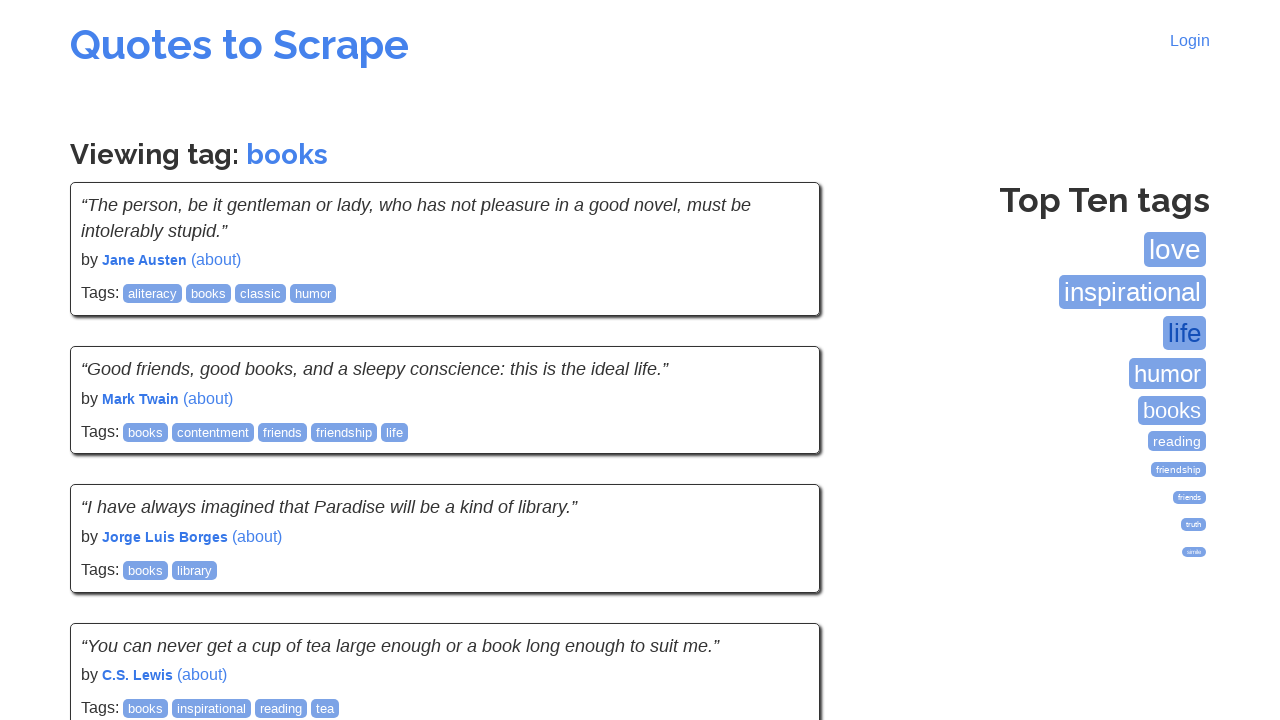

Quote content verified for tag 5
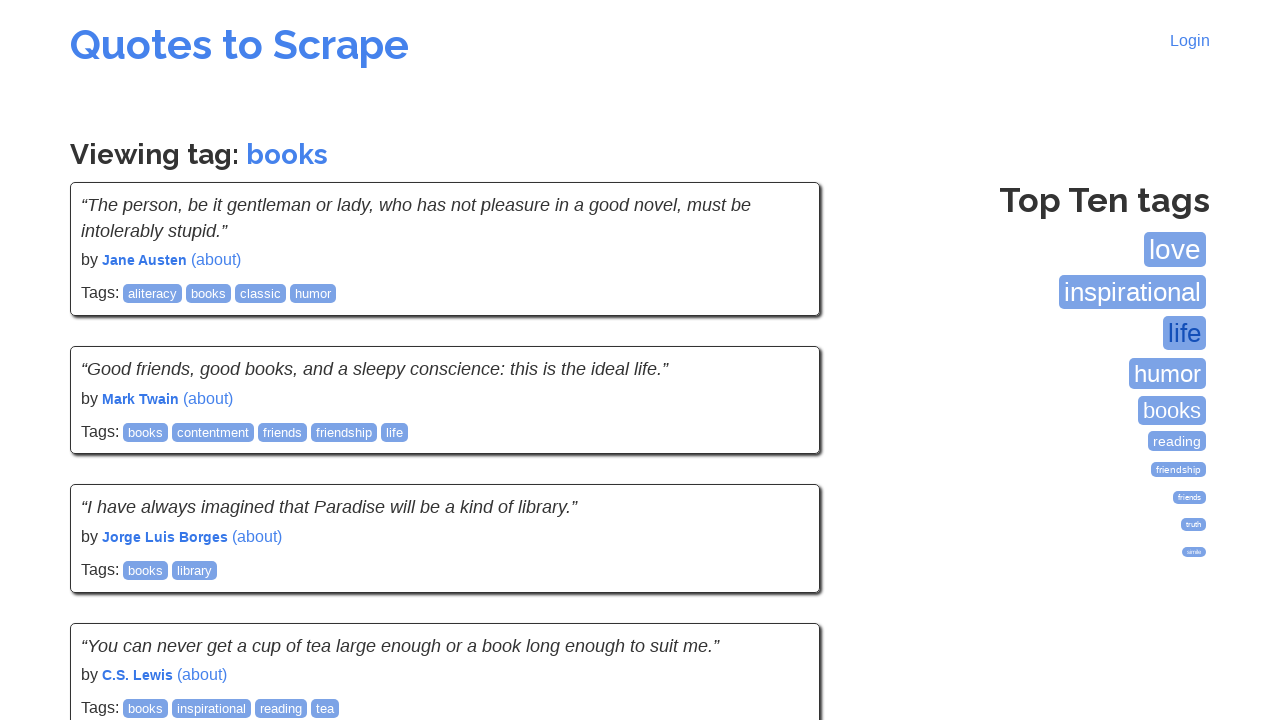

Navigated back to main quotes page
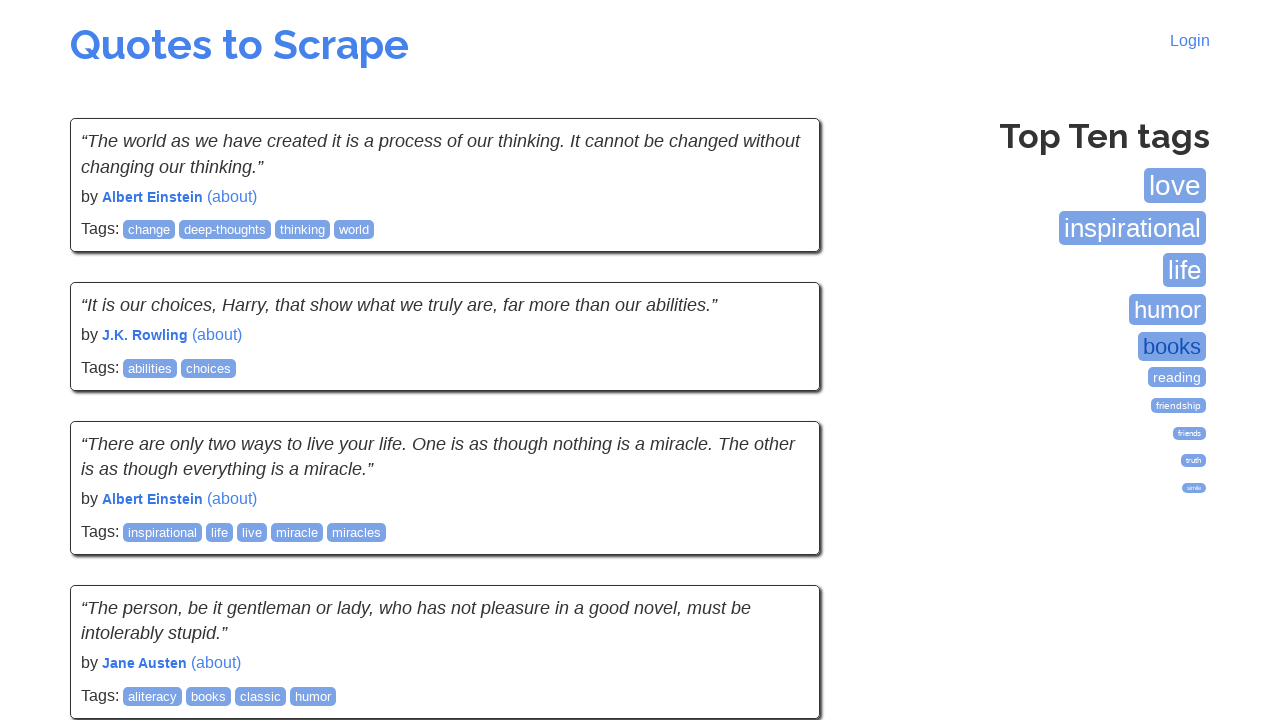

Main page loaded and ready for next tag selection
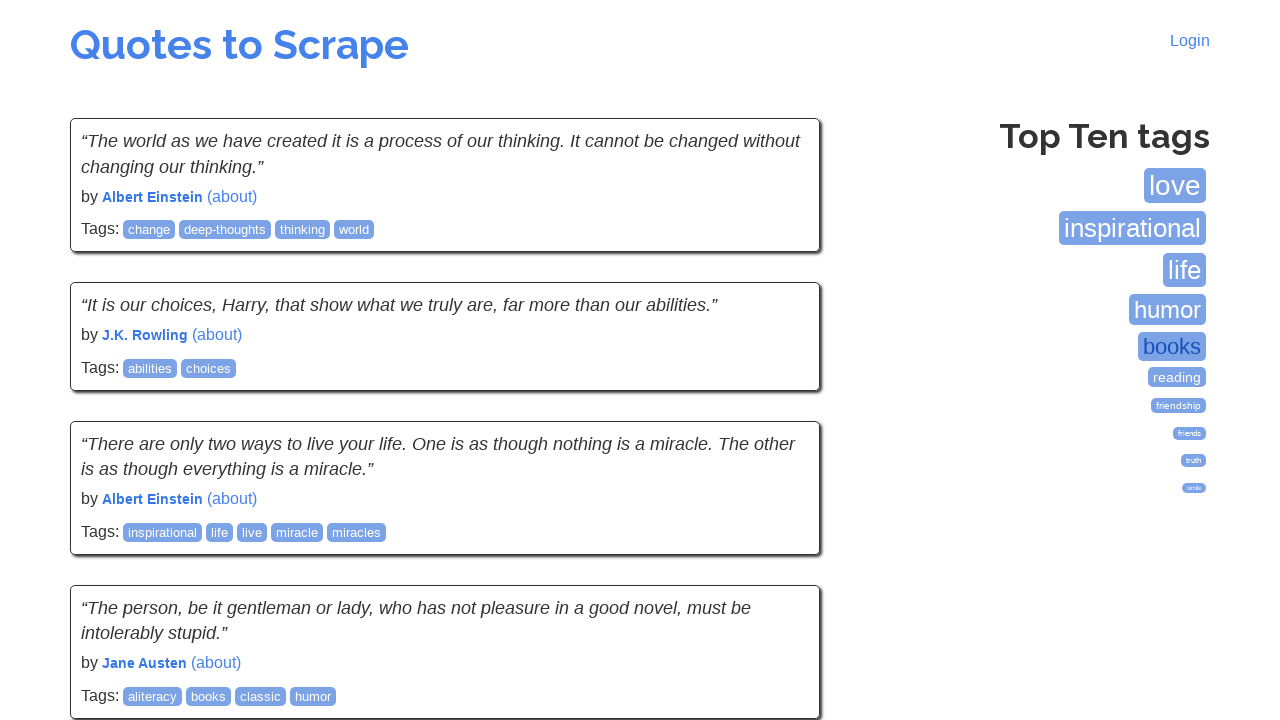

Clicked tag link 6 to filter quotes at (1177, 377) on xpath=/html/body/div[1]/div[2]/div[2]/span[6]/a
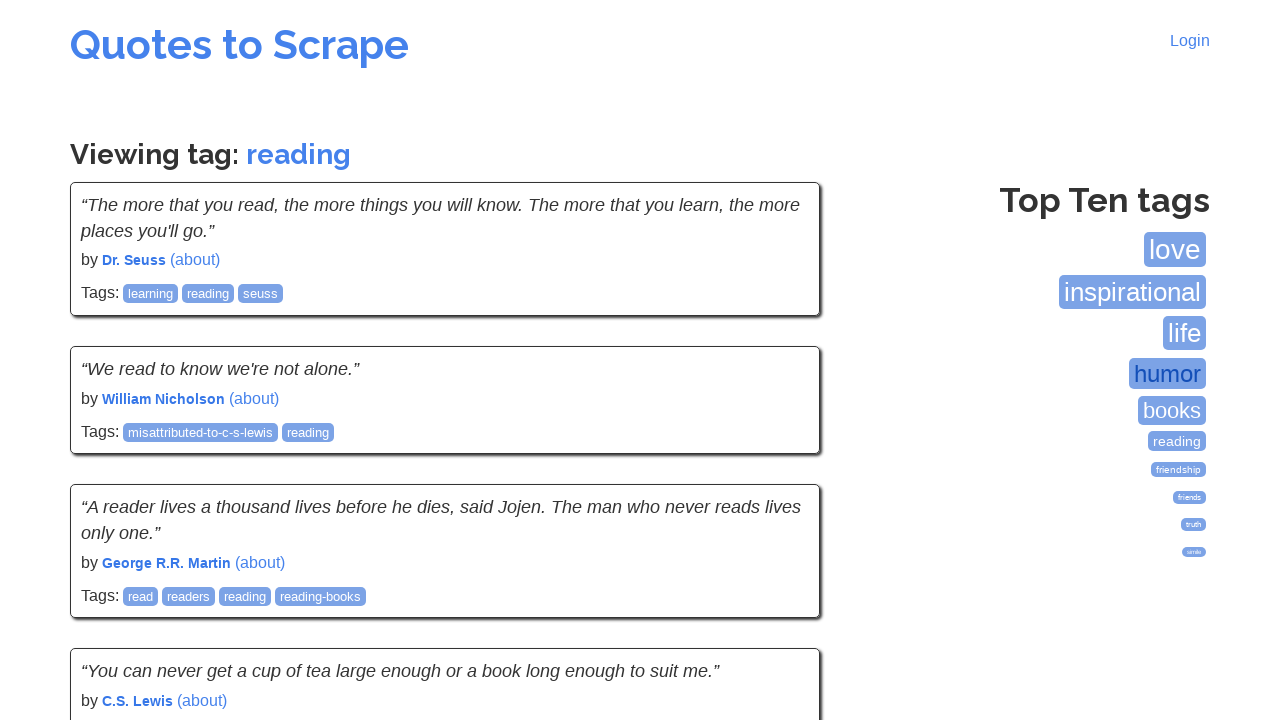

Page loaded after clicking tag 6
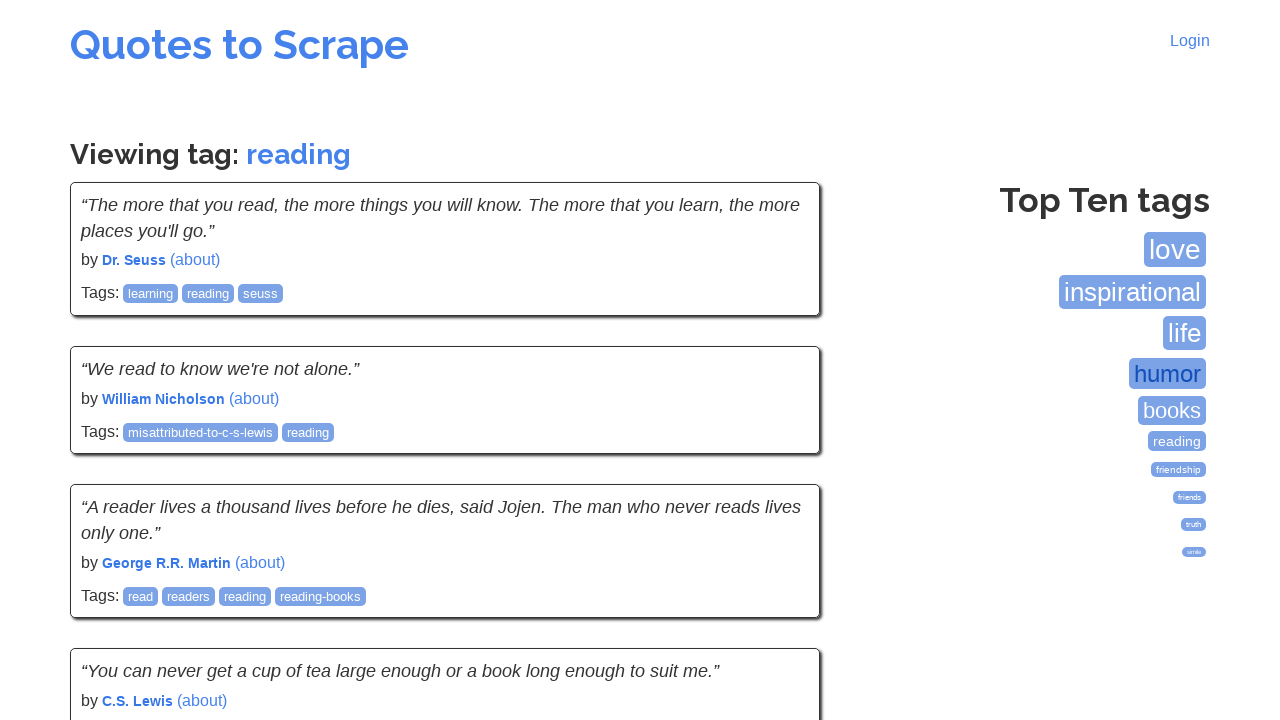

Quote content verified for tag 6
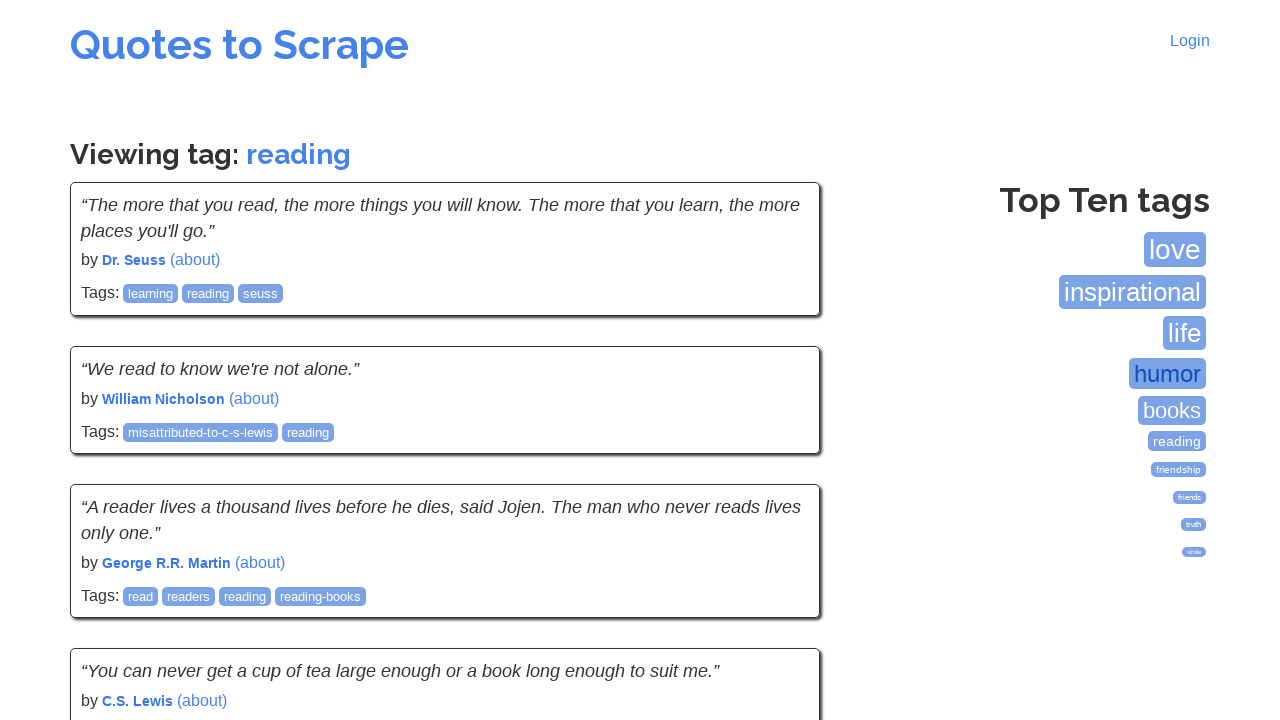

Navigated back to main quotes page
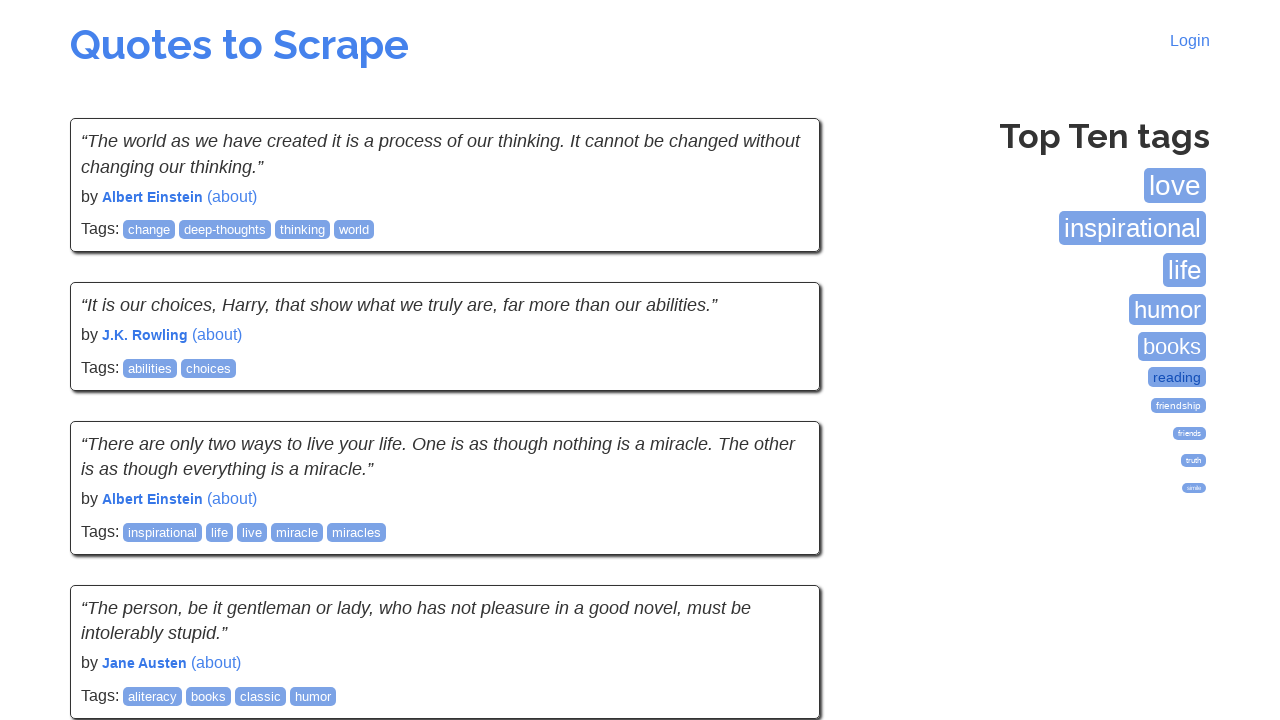

Main page loaded and ready for next tag selection
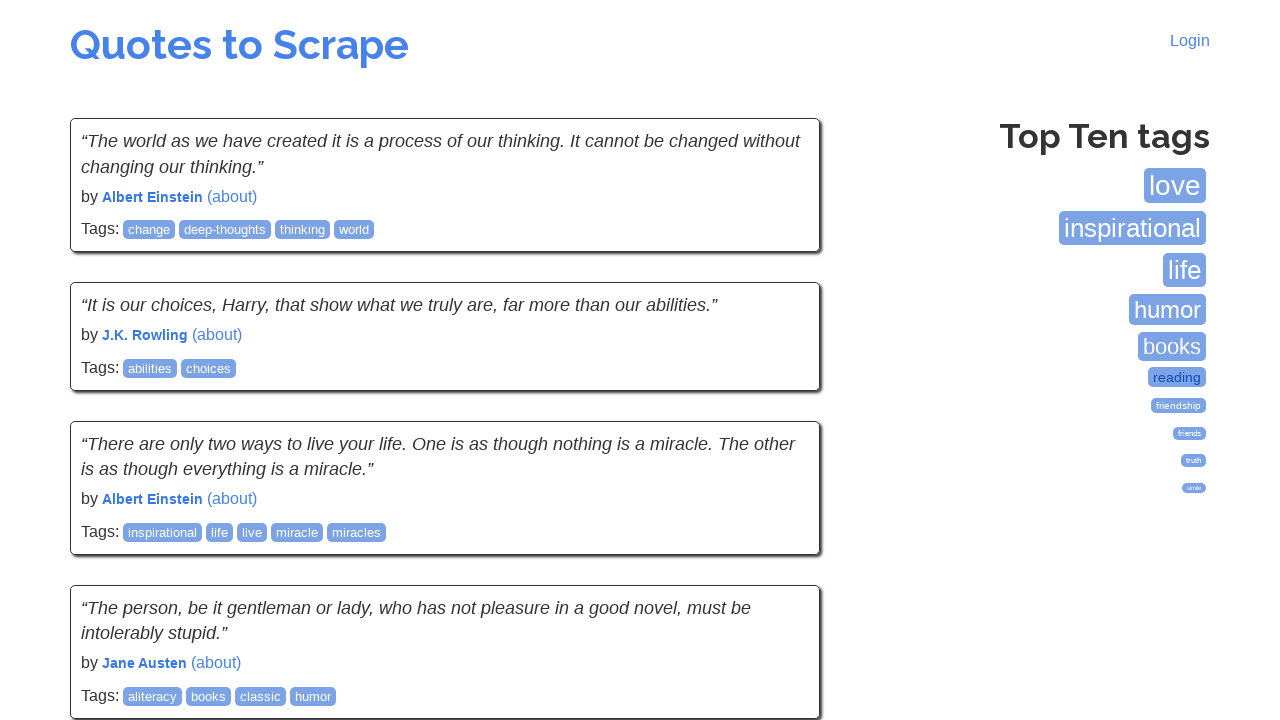

Clicked tag link 7 to filter quotes at (1178, 406) on xpath=/html/body/div[1]/div[2]/div[2]/span[7]/a
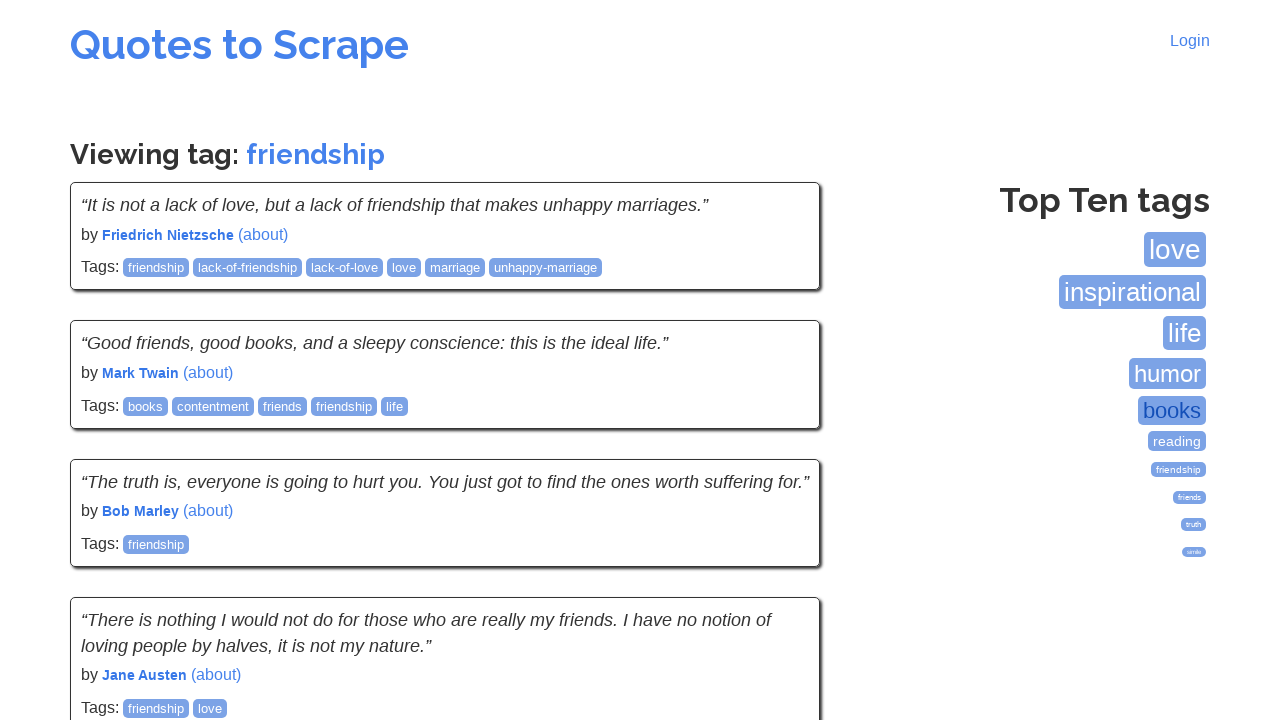

Page loaded after clicking tag 7
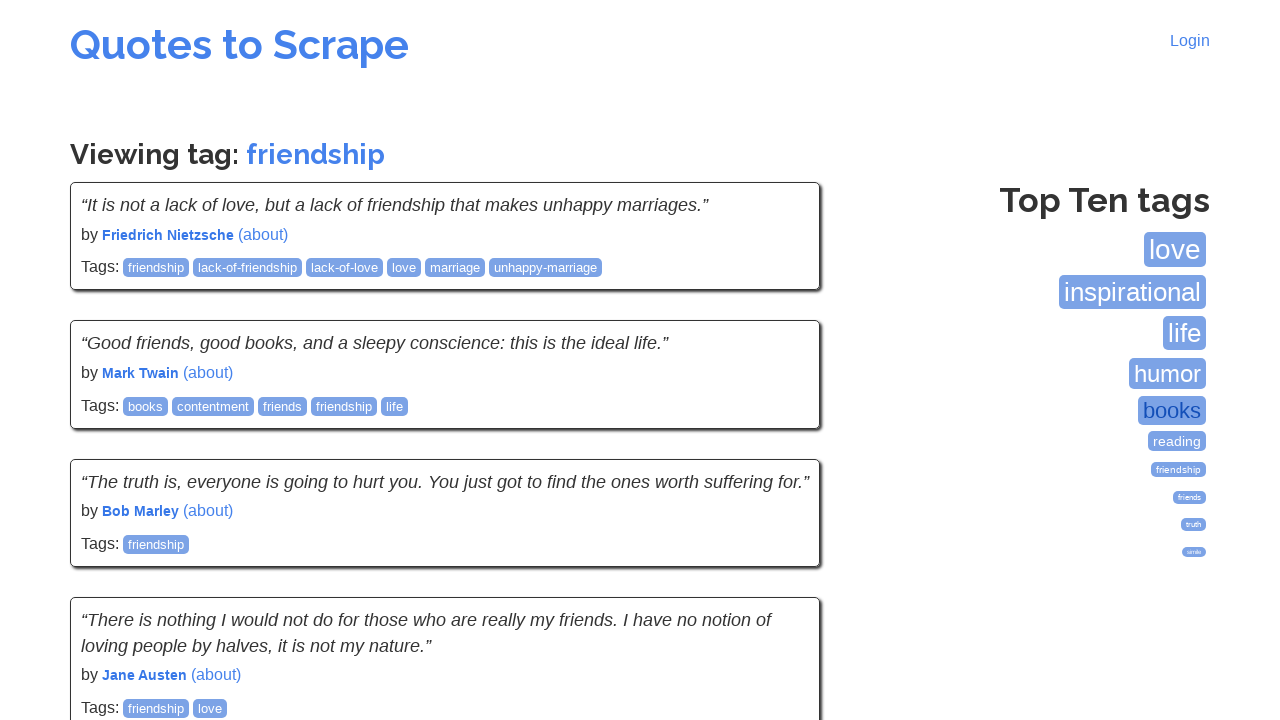

Quote content verified for tag 7
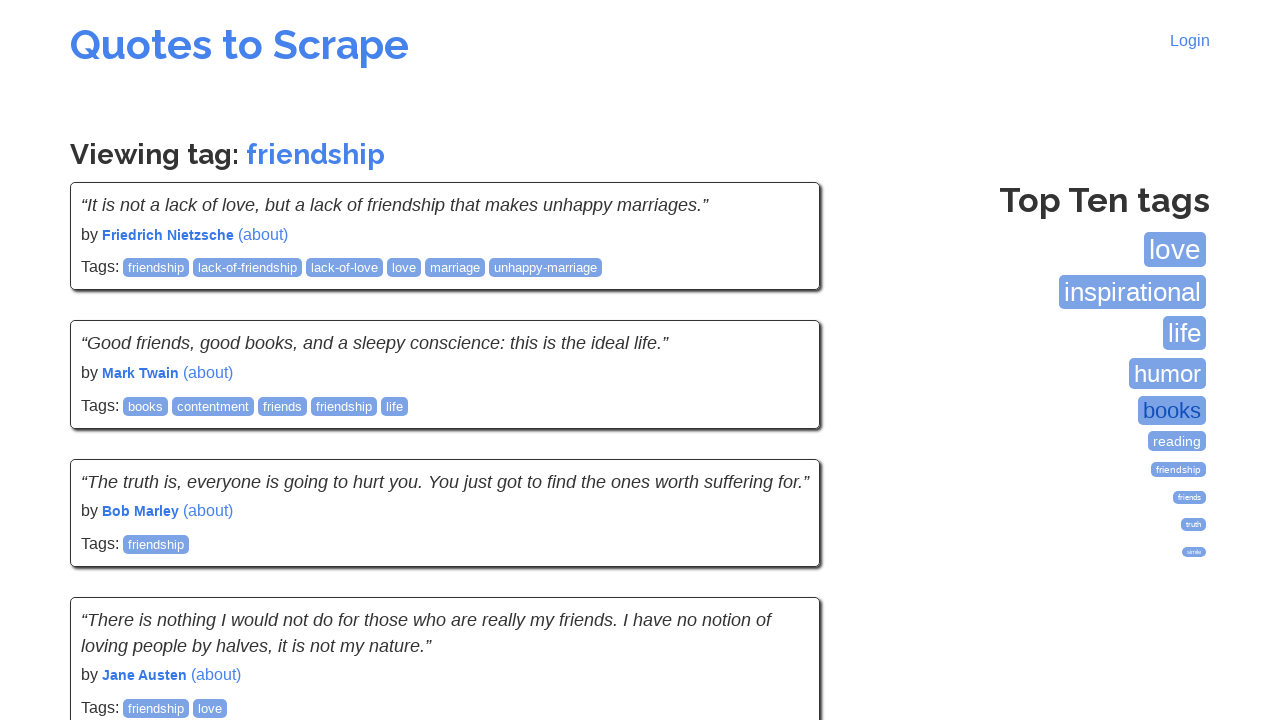

Navigated back to main quotes page
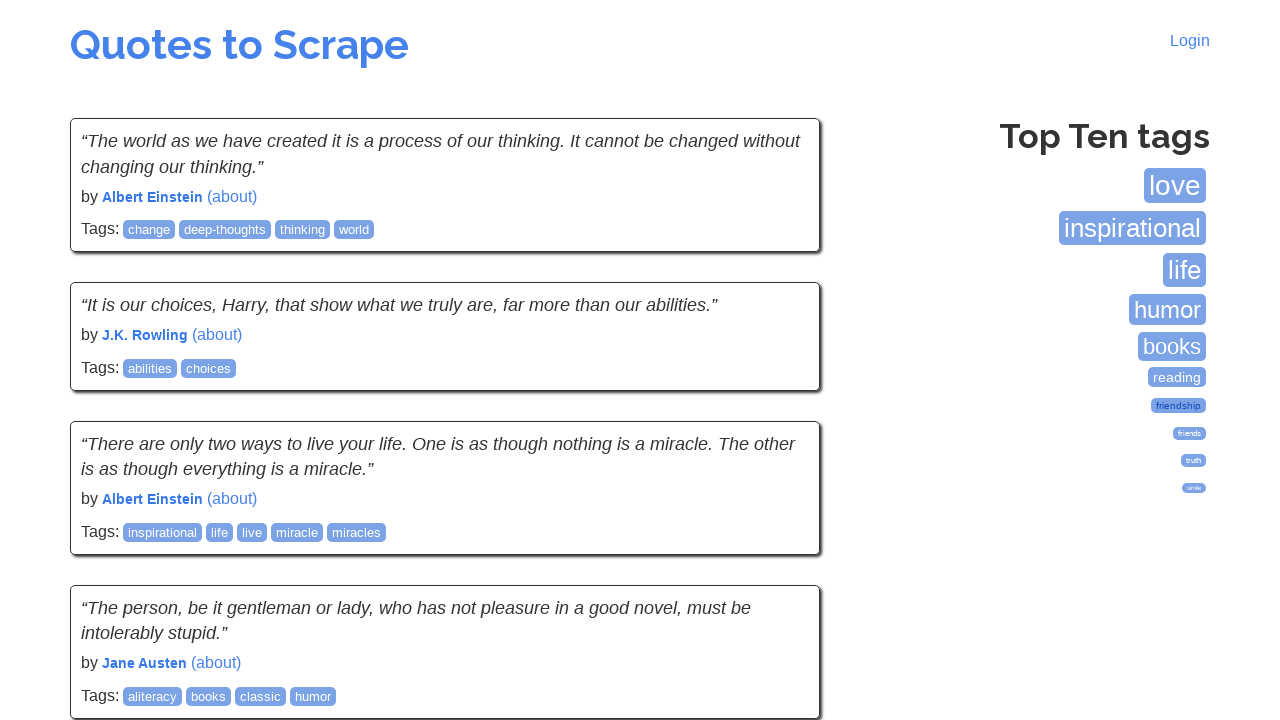

Main page loaded and ready for next tag selection
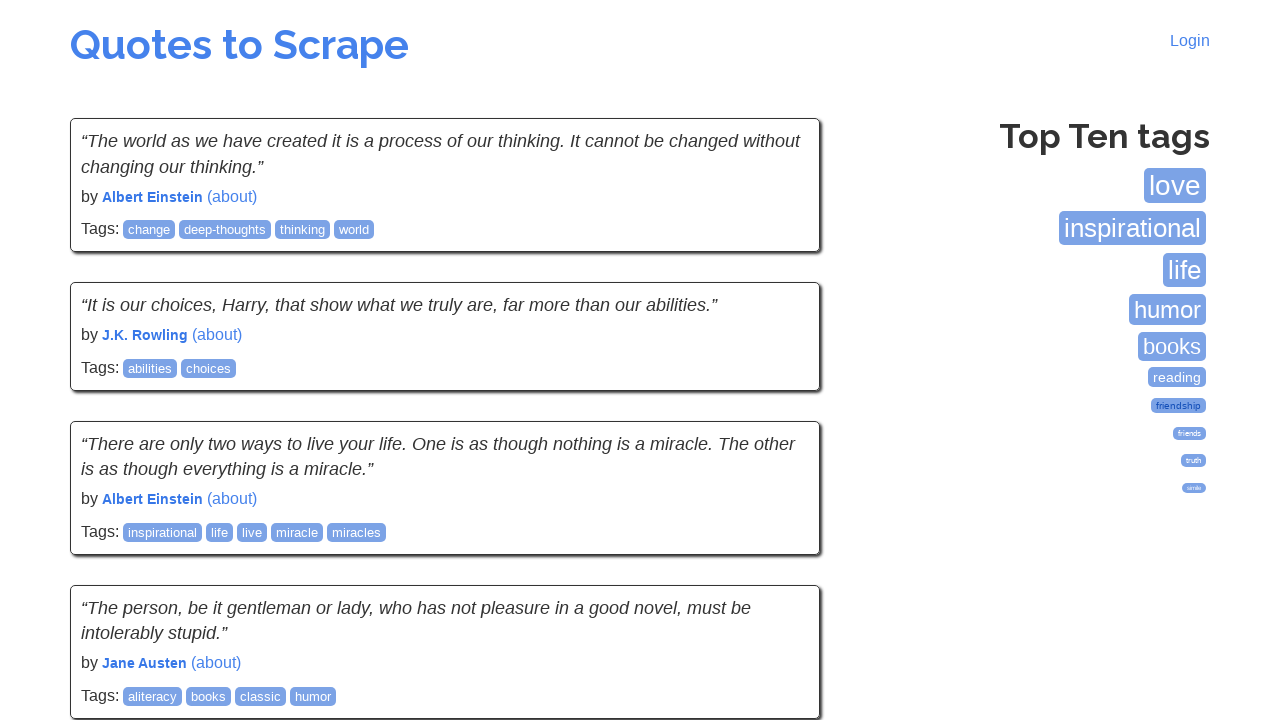

Clicked tag link 8 to filter quotes at (1190, 434) on xpath=/html/body/div[1]/div[2]/div[2]/span[8]/a
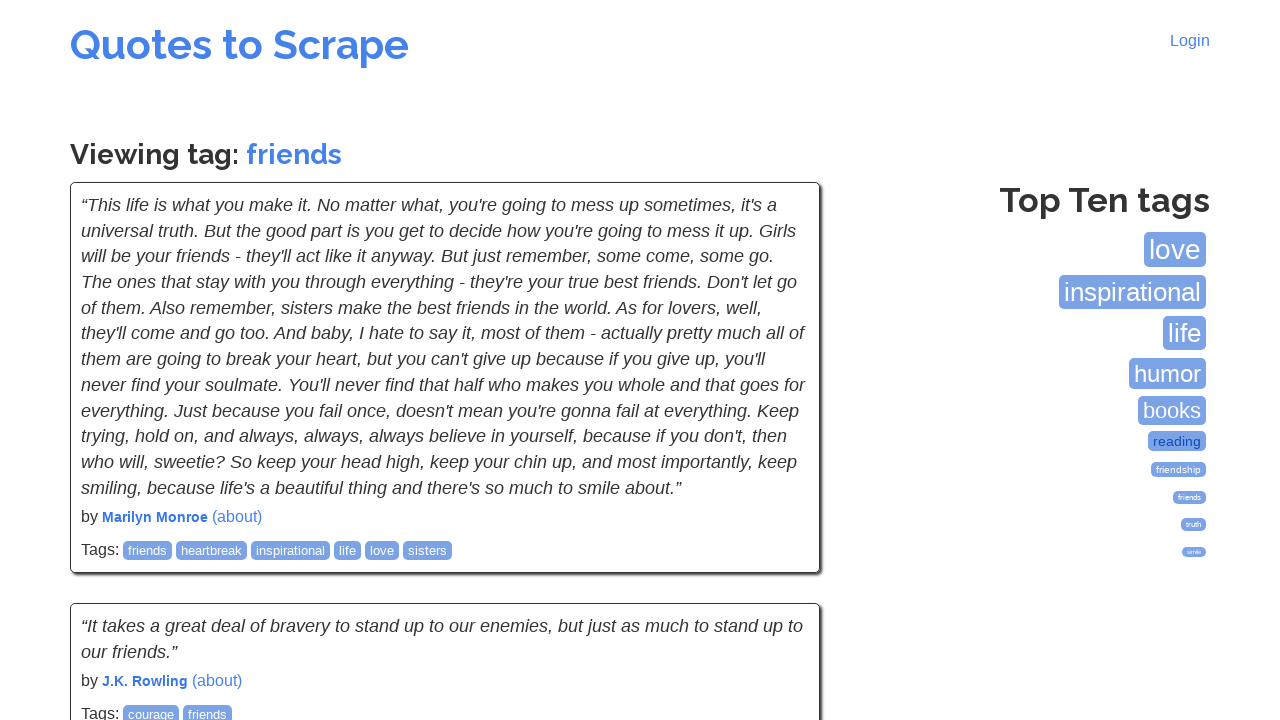

Page loaded after clicking tag 8
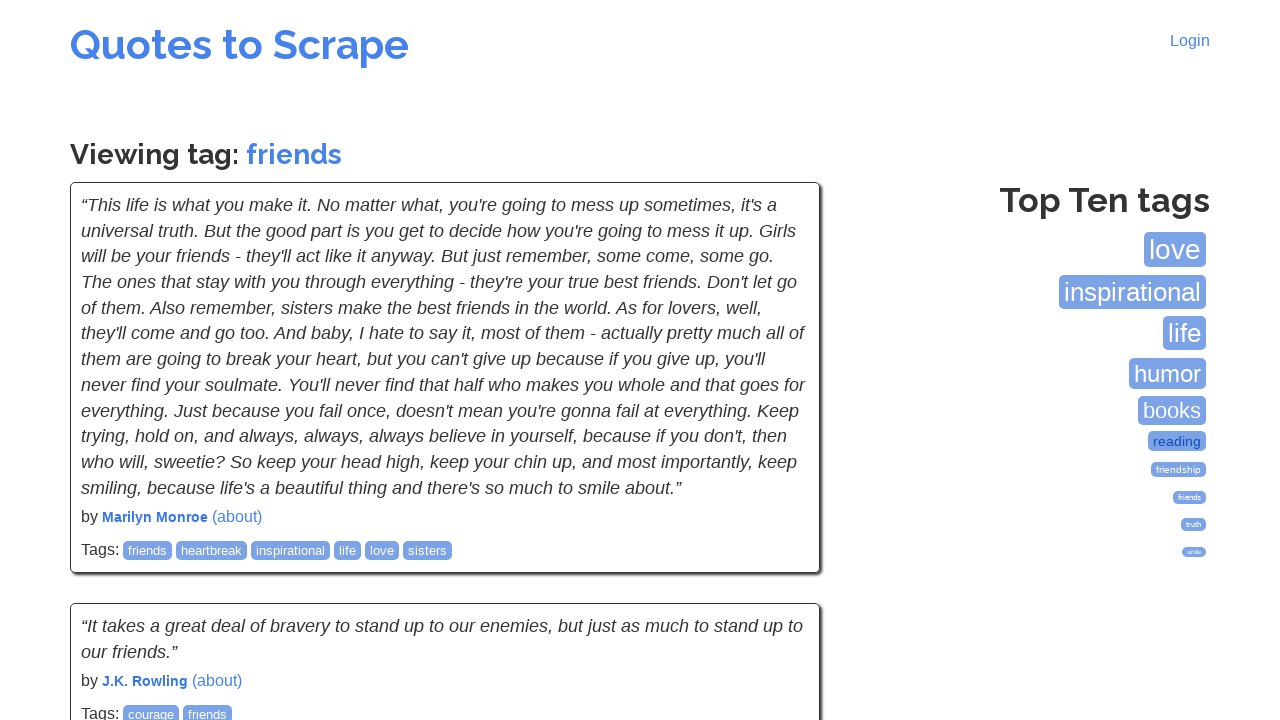

Quote content verified for tag 8
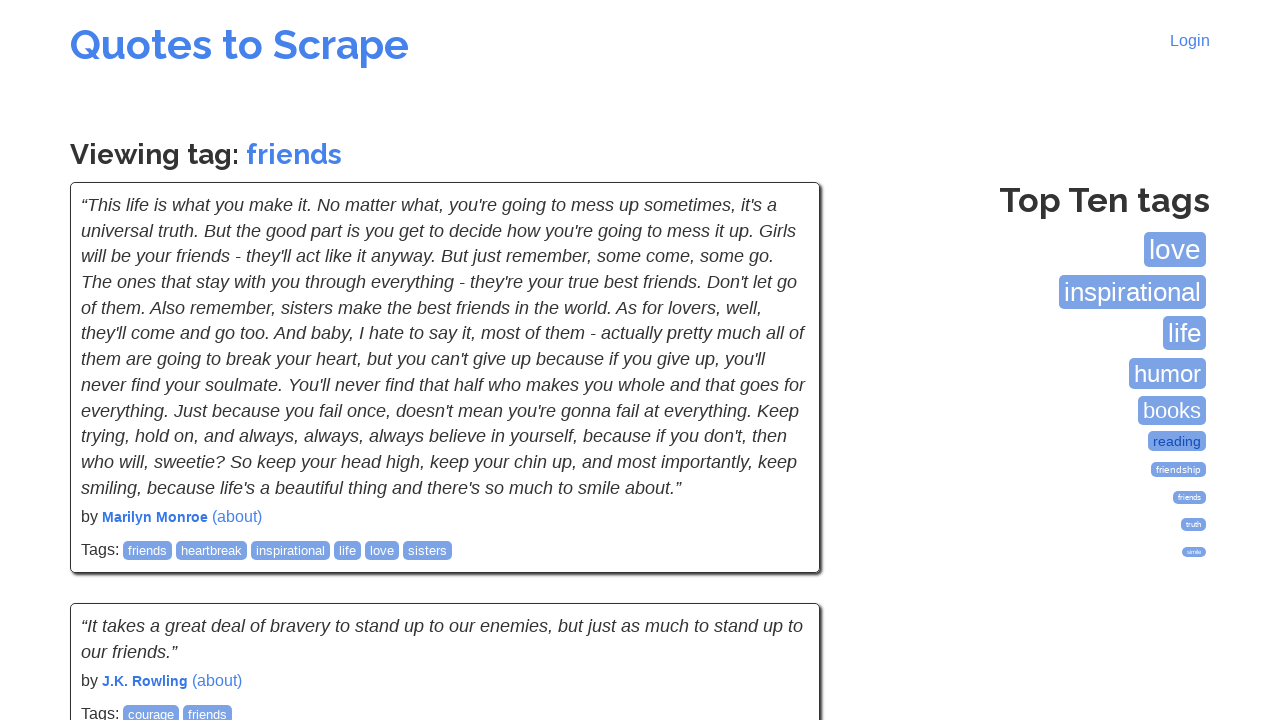

Navigated back to main quotes page
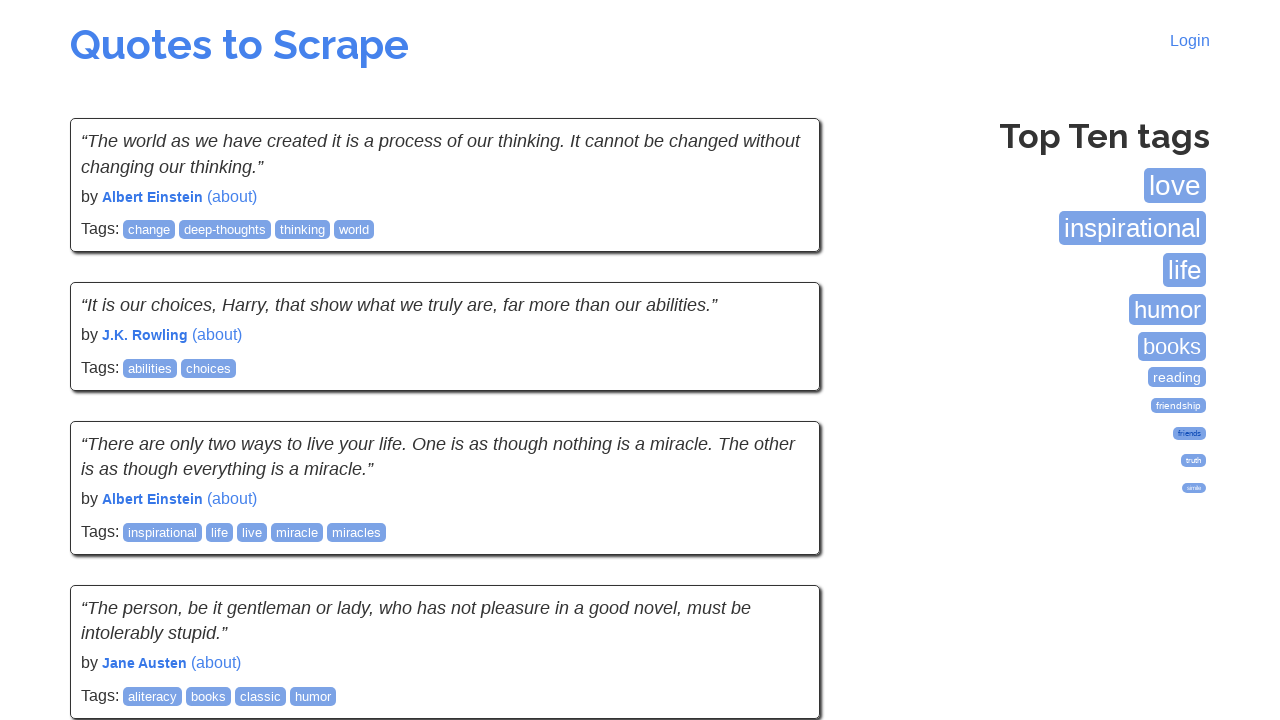

Main page loaded and ready for next tag selection
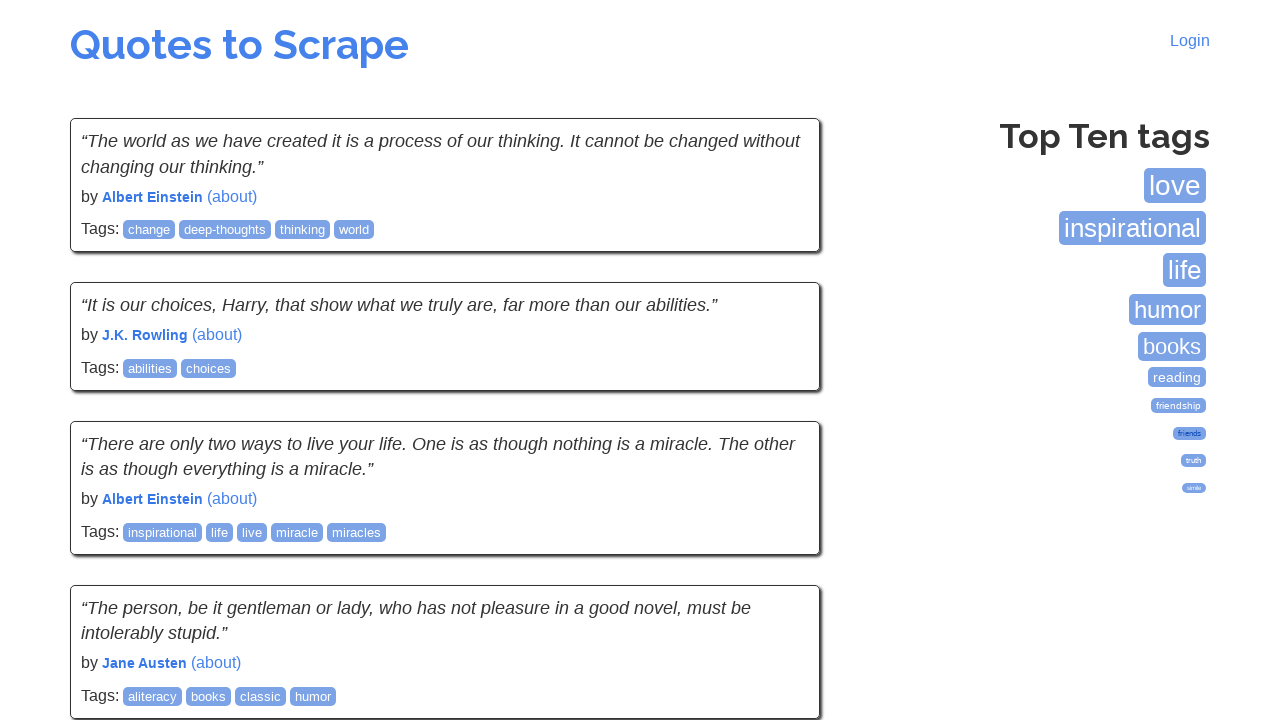

Clicked tag link 9 to filter quotes at (1194, 460) on xpath=/html/body/div[1]/div[2]/div[2]/span[9]/a
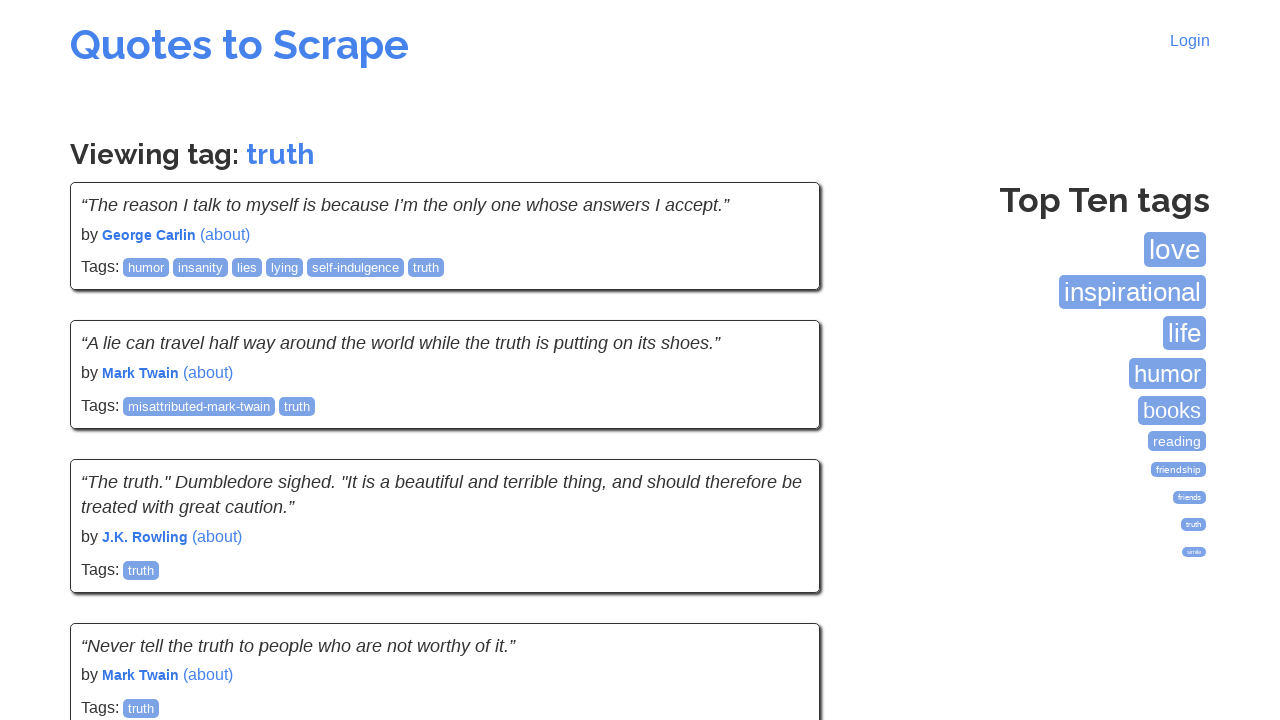

Page loaded after clicking tag 9
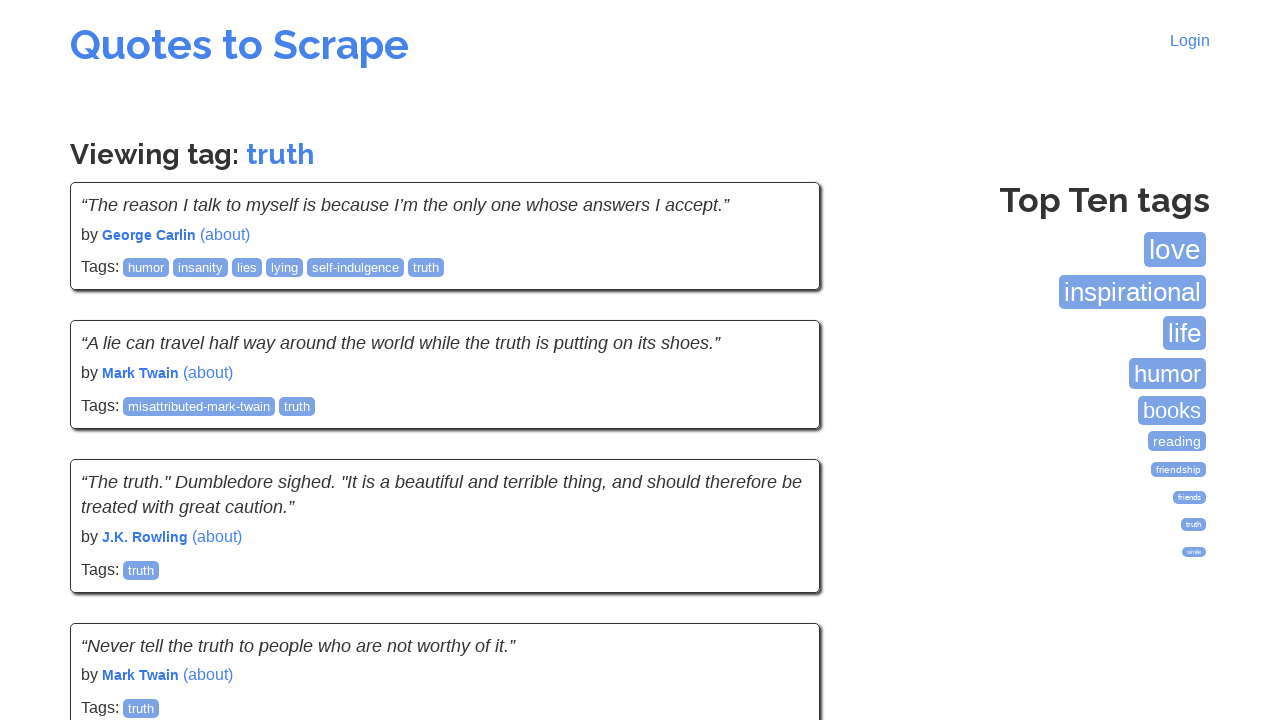

Quote content verified for tag 9
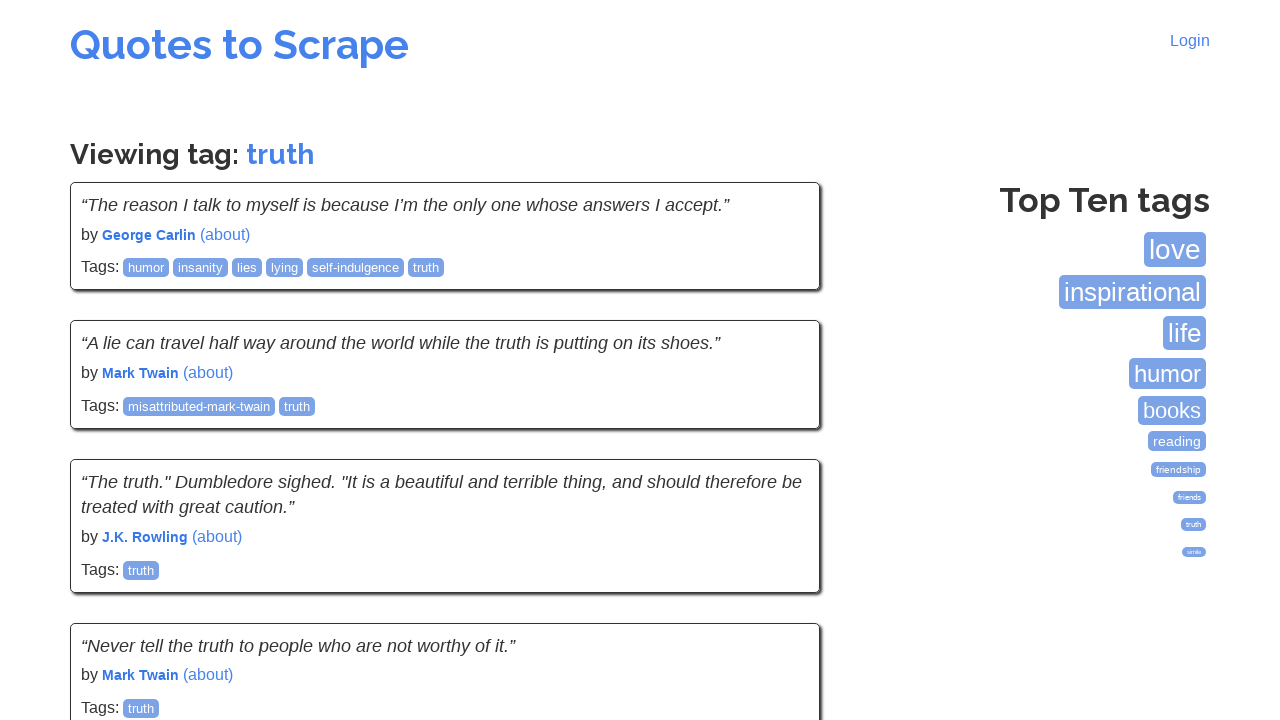

Navigated back to main quotes page
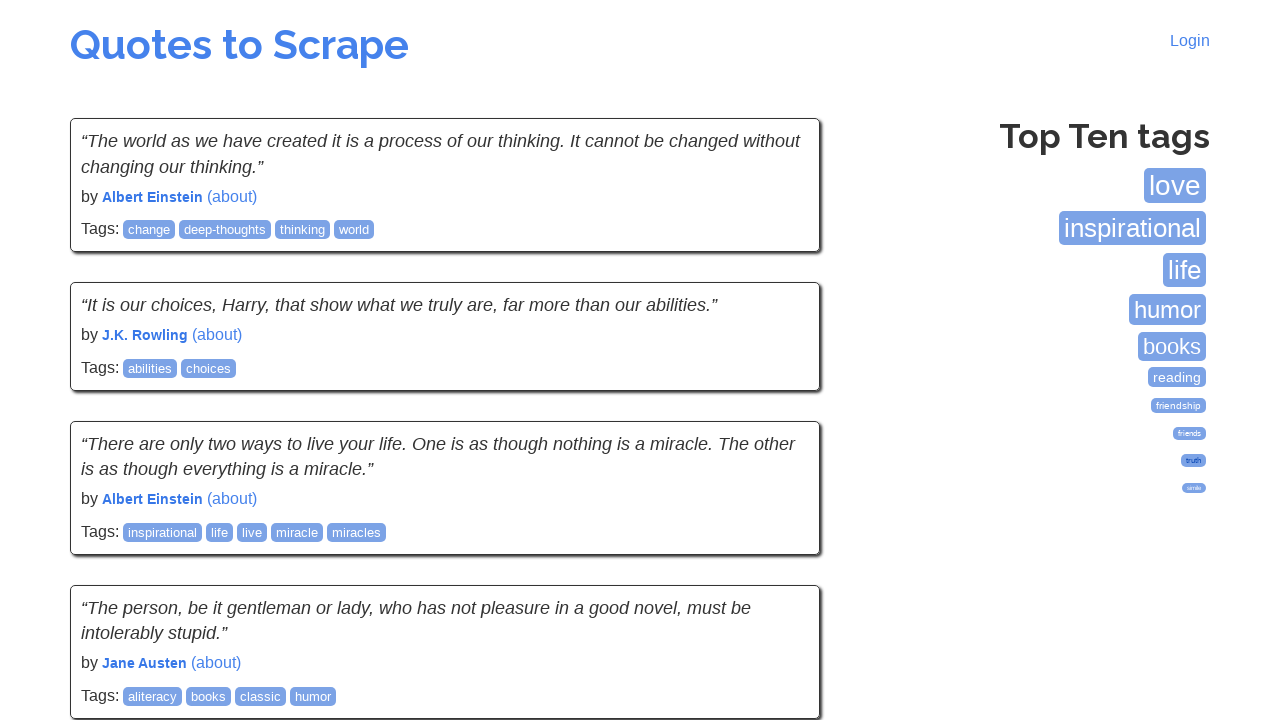

Main page loaded and ready for next tag selection
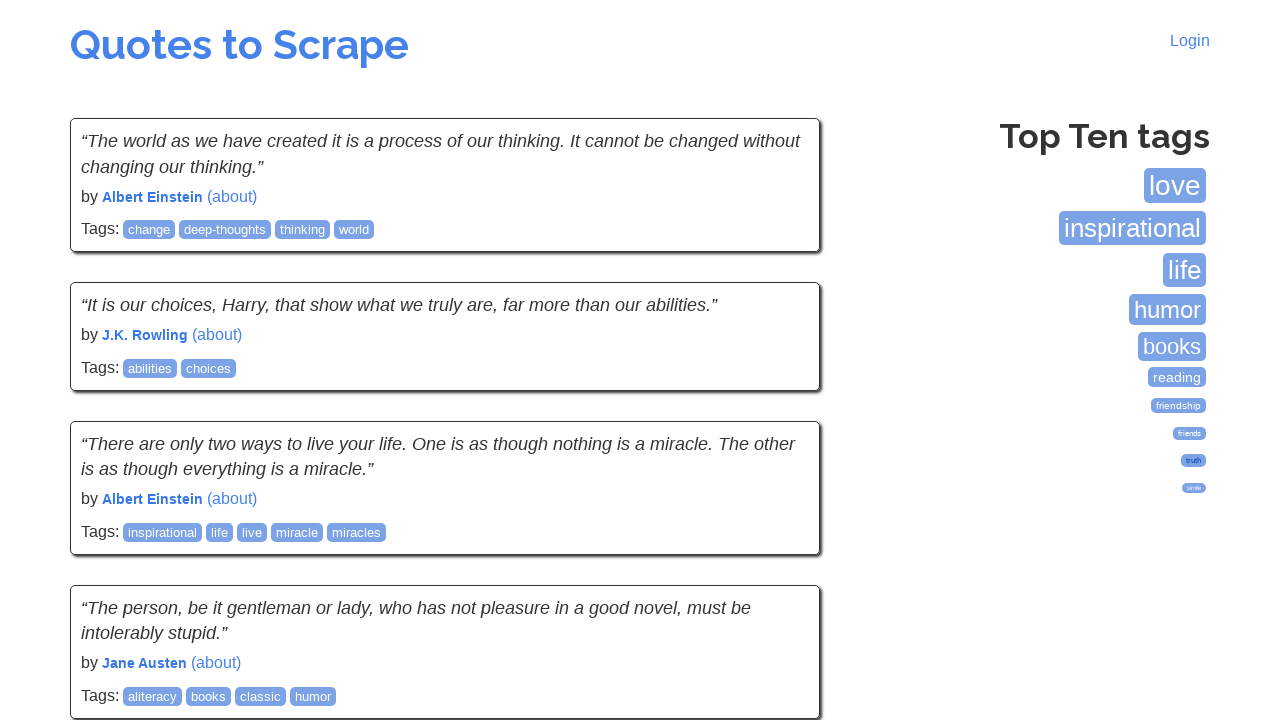

Clicked tag link 10 to filter quotes at (1194, 488) on xpath=/html/body/div[1]/div[2]/div[2]/span[10]/a
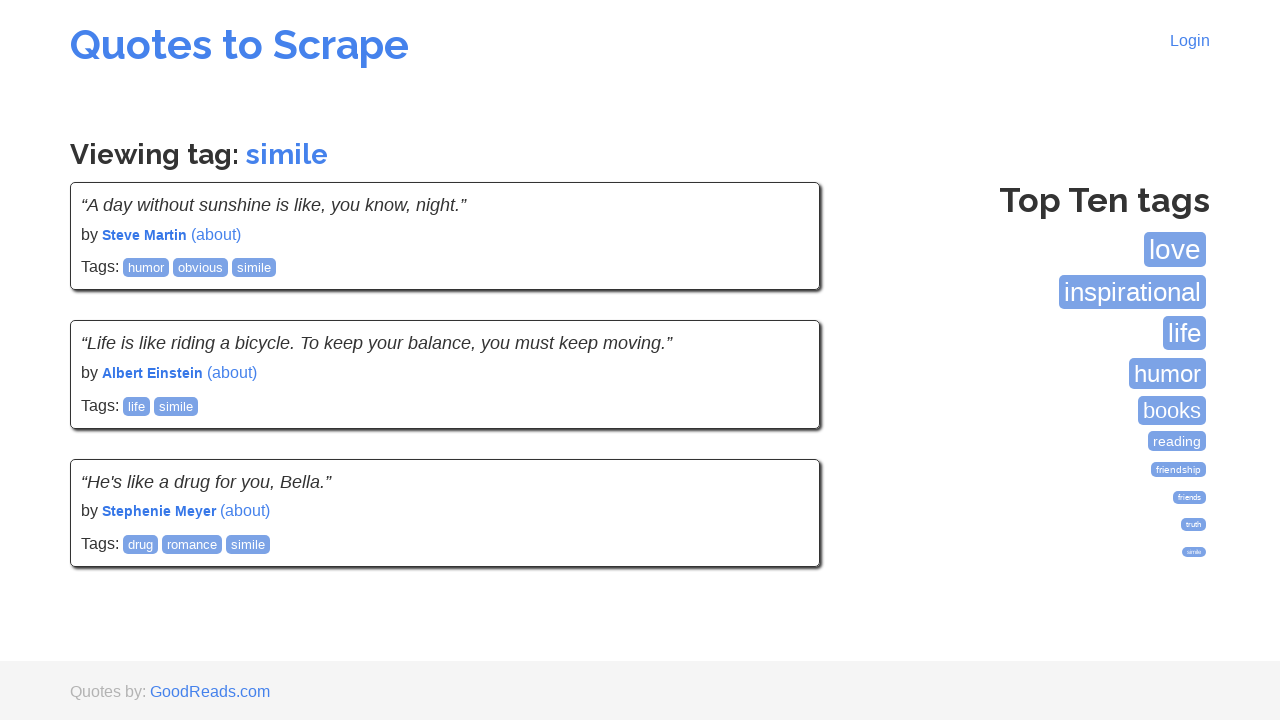

Page loaded after clicking tag 10
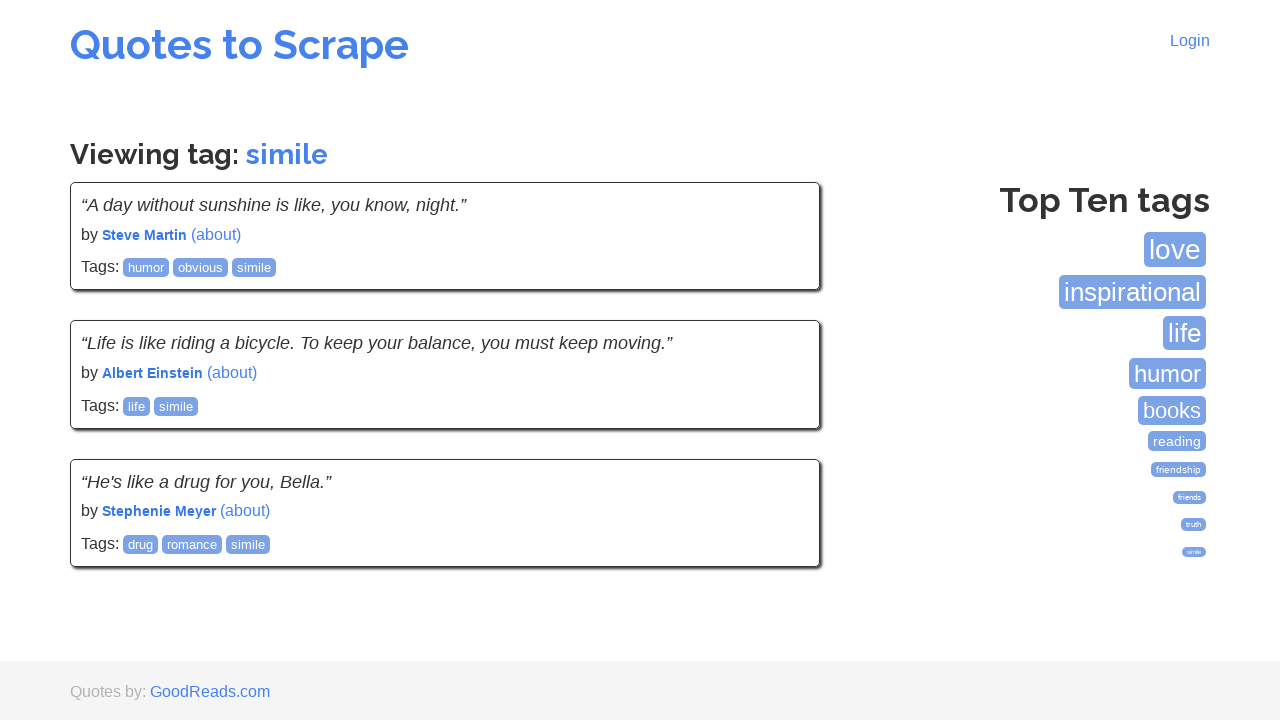

Quote content verified for tag 10
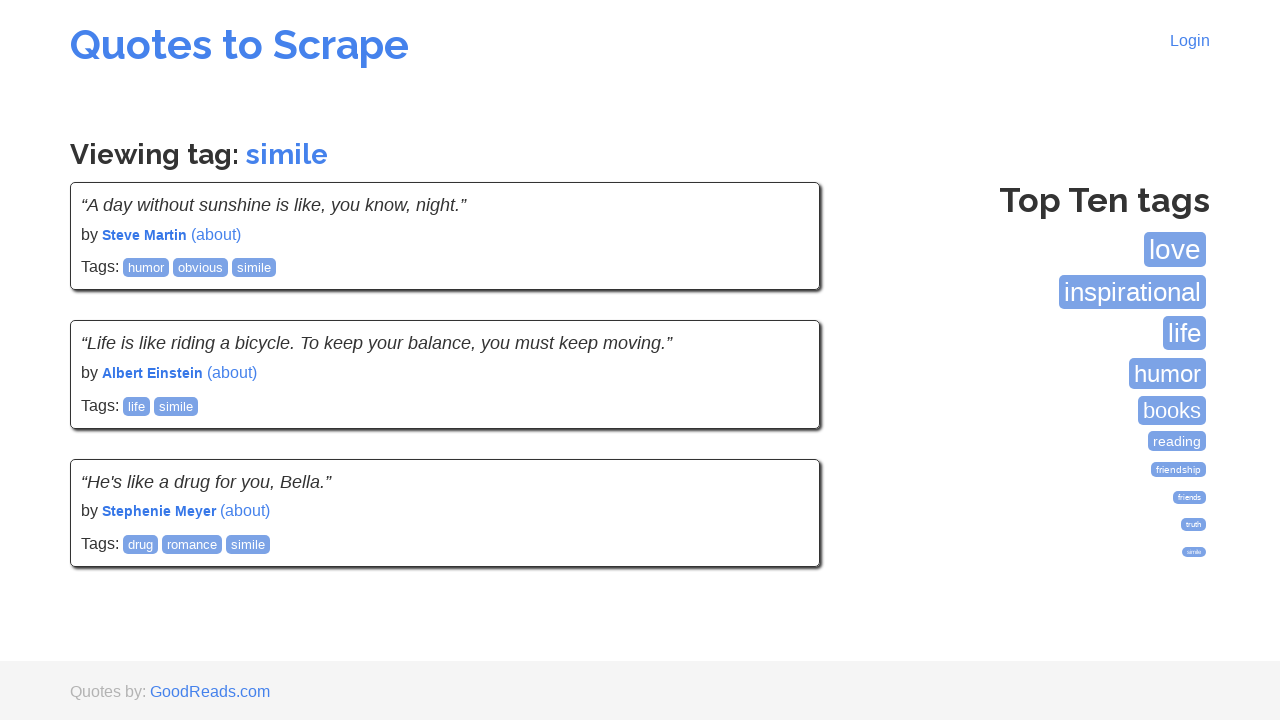

Navigated back to main quotes page
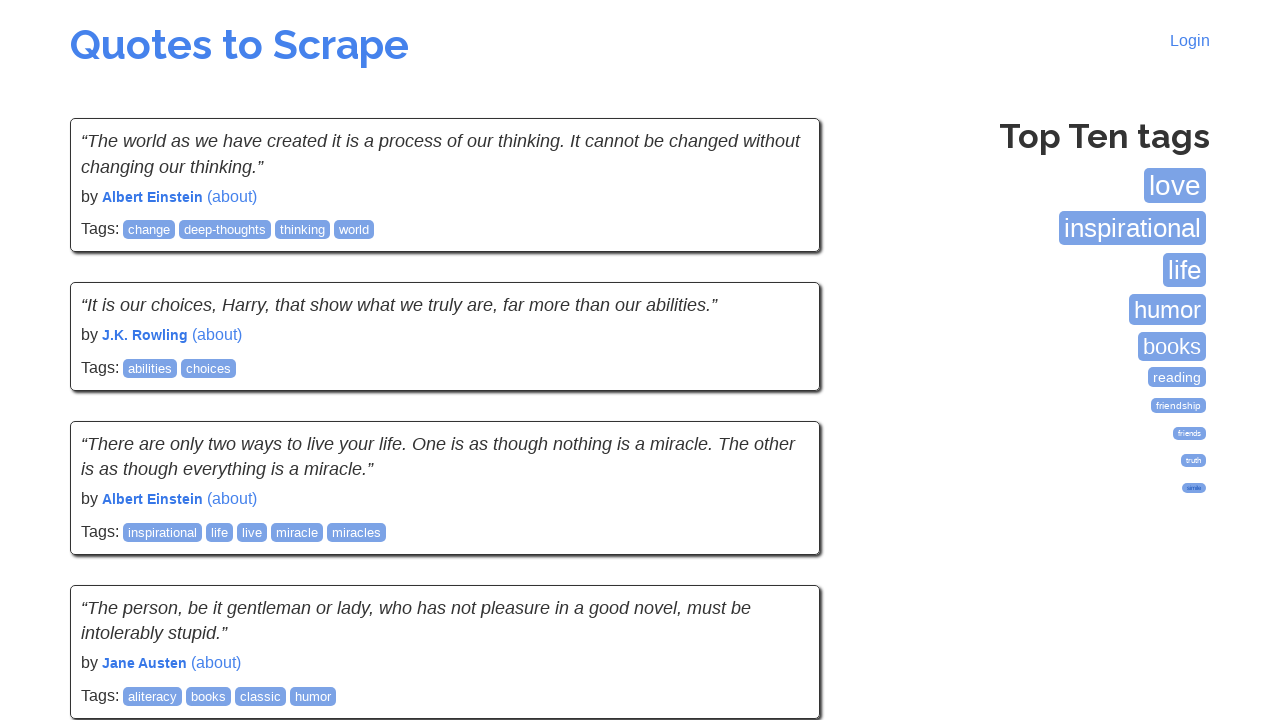

Main page loaded and ready for next tag selection
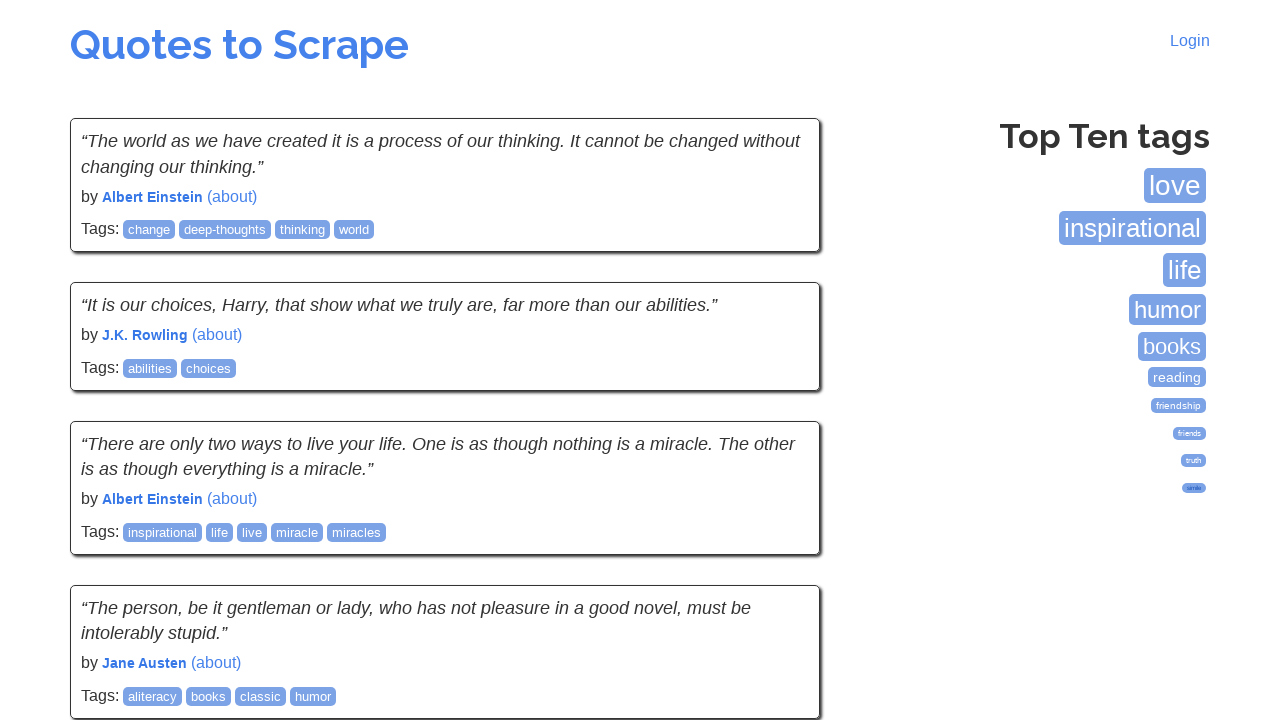

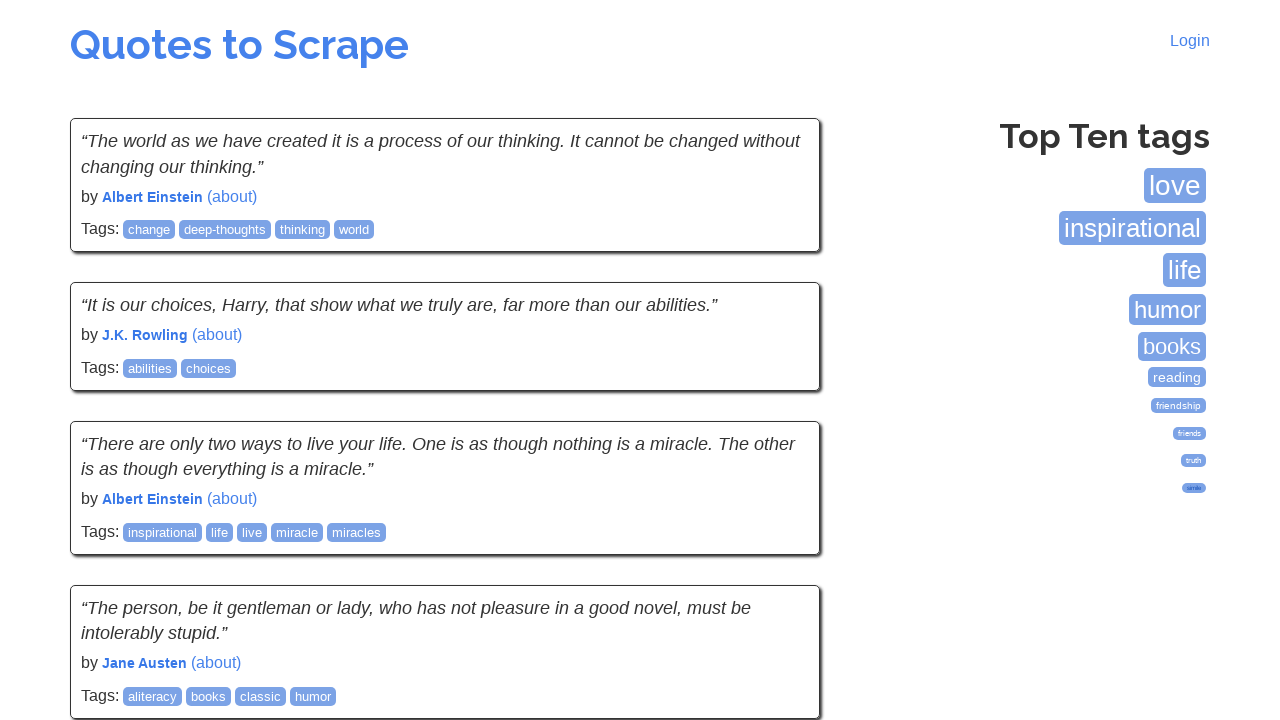